Tests slider functionality by moving the slider handle from its initial position to 50, then back to 30 using keyboard arrow keys

Starting URL: https://seleniumui.moderntester.pl/slider.php

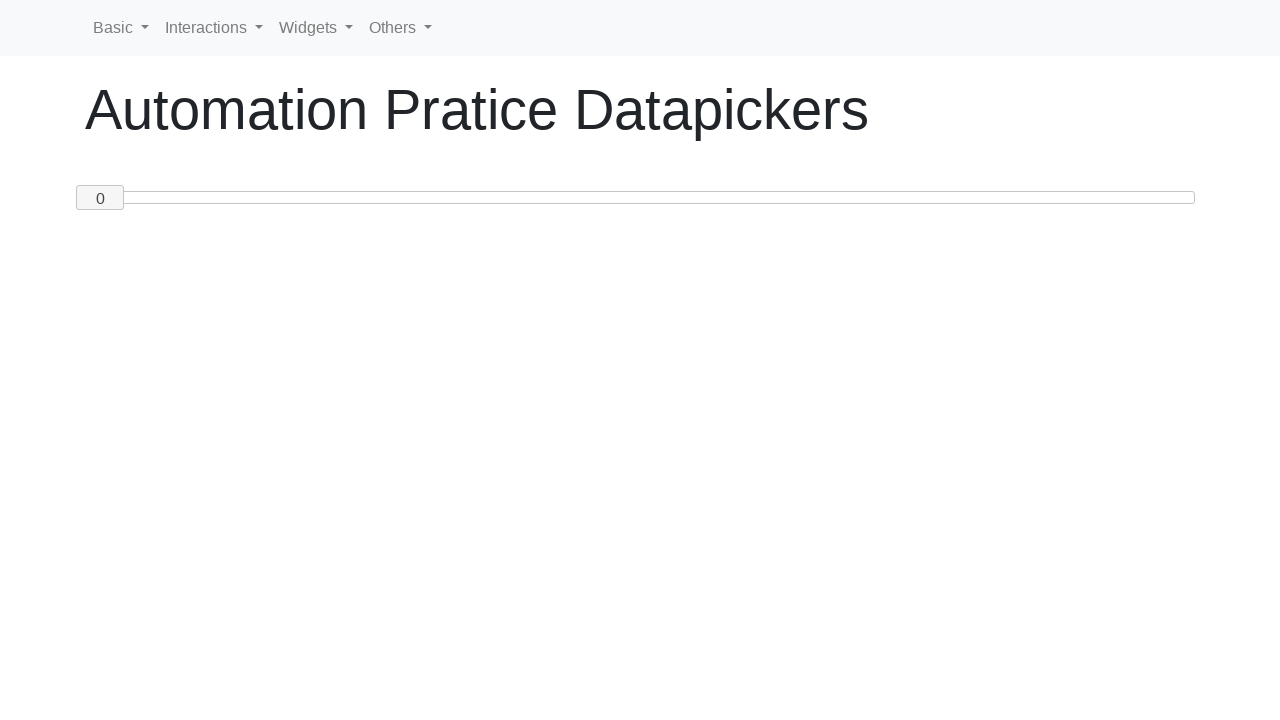

Located the slider handle element
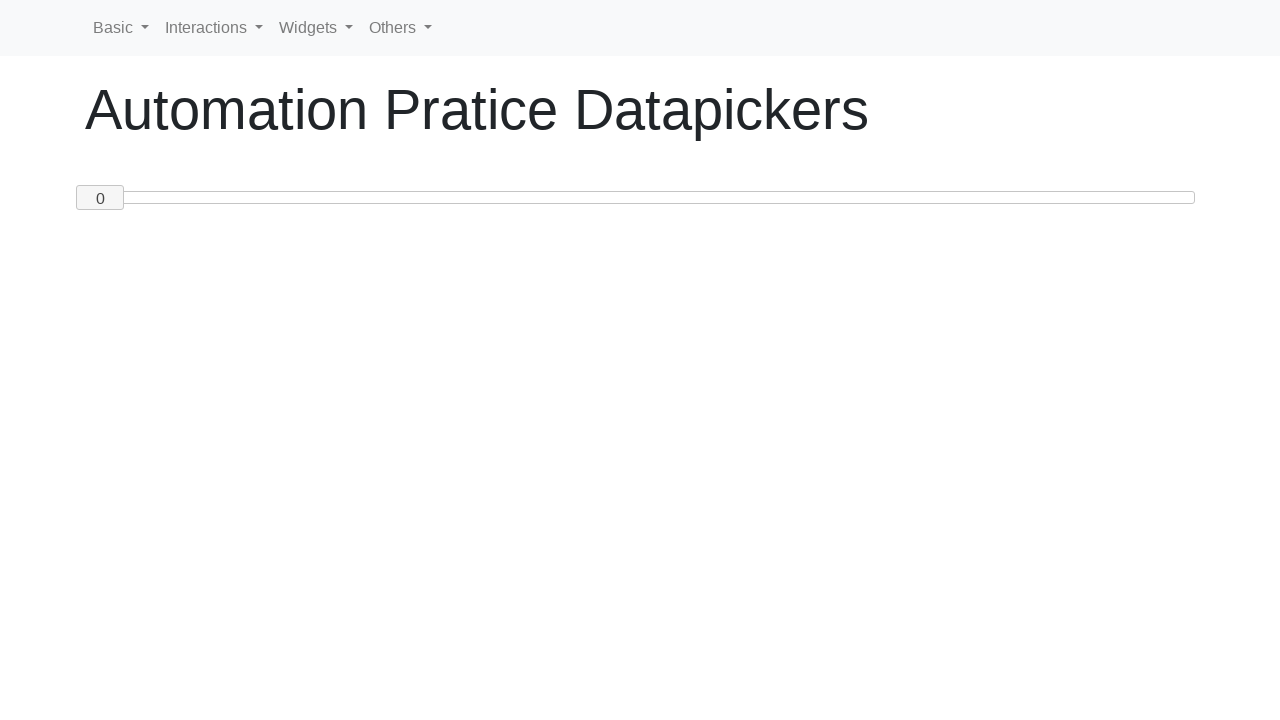

Pressed ArrowRight, slider value now at 1 on #custom-handle
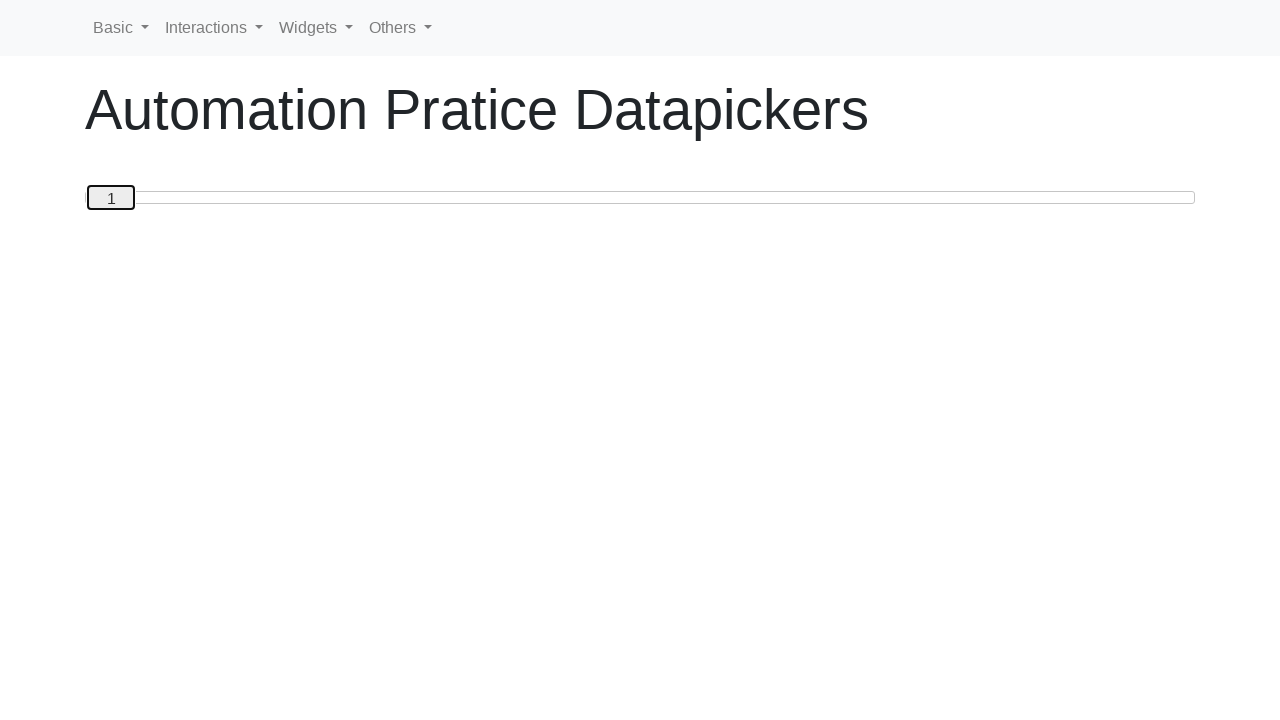

Pressed ArrowRight, slider value now at 2 on #custom-handle
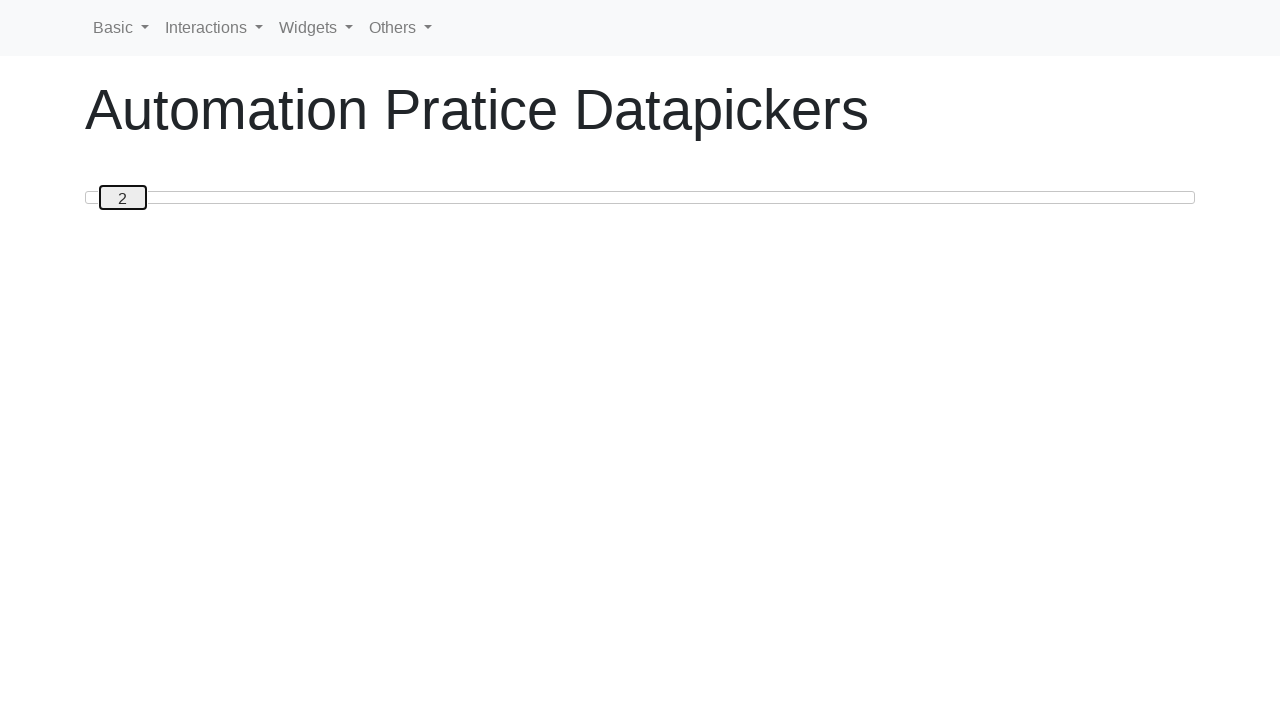

Pressed ArrowRight, slider value now at 3 on #custom-handle
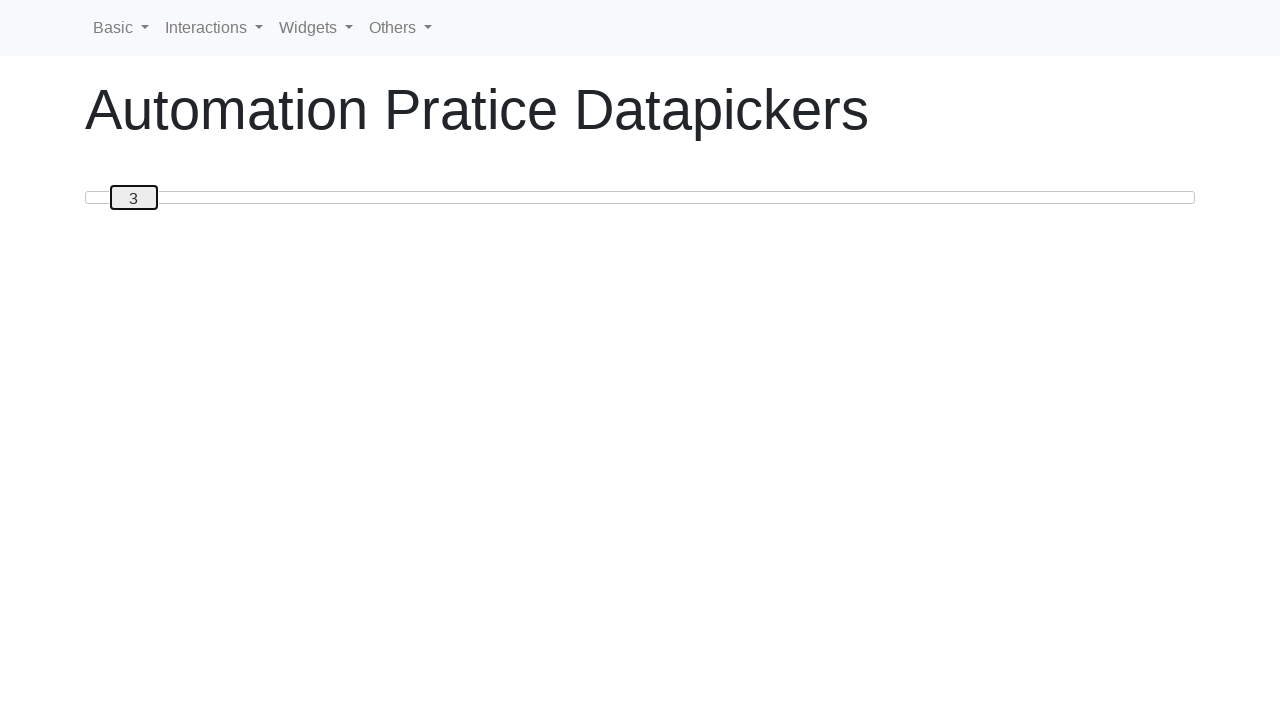

Pressed ArrowRight, slider value now at 4 on #custom-handle
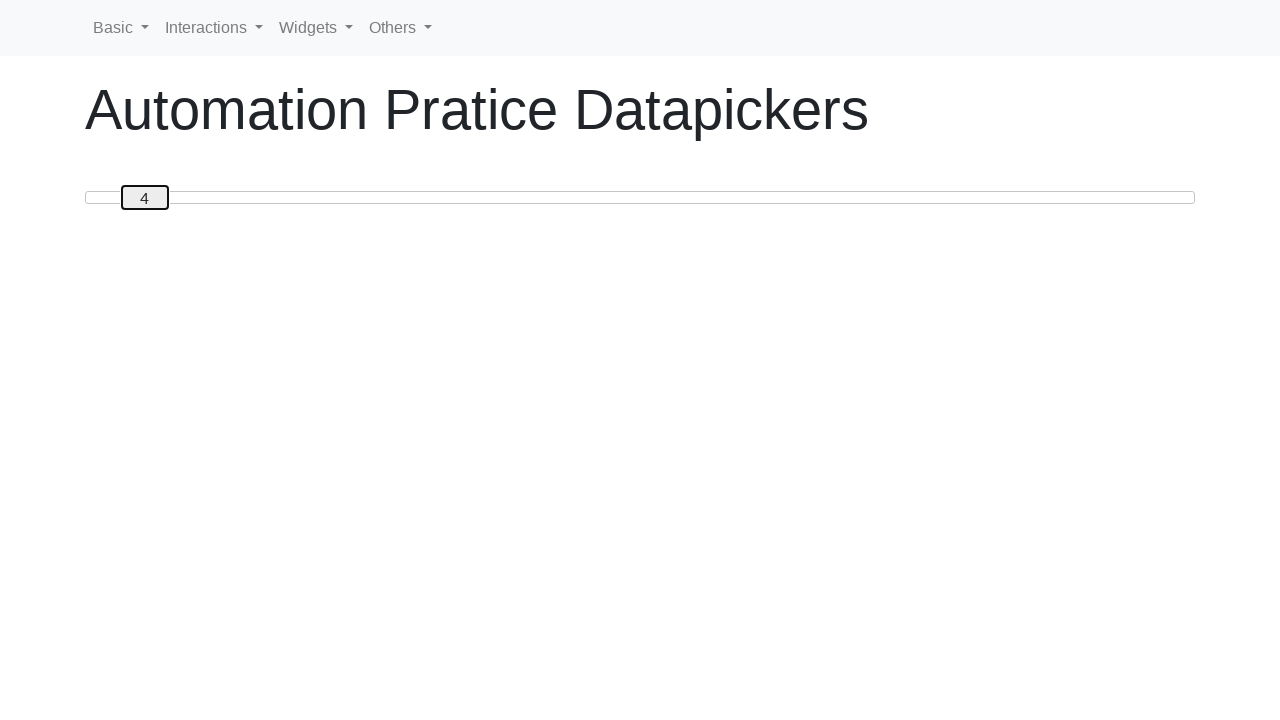

Pressed ArrowRight, slider value now at 5 on #custom-handle
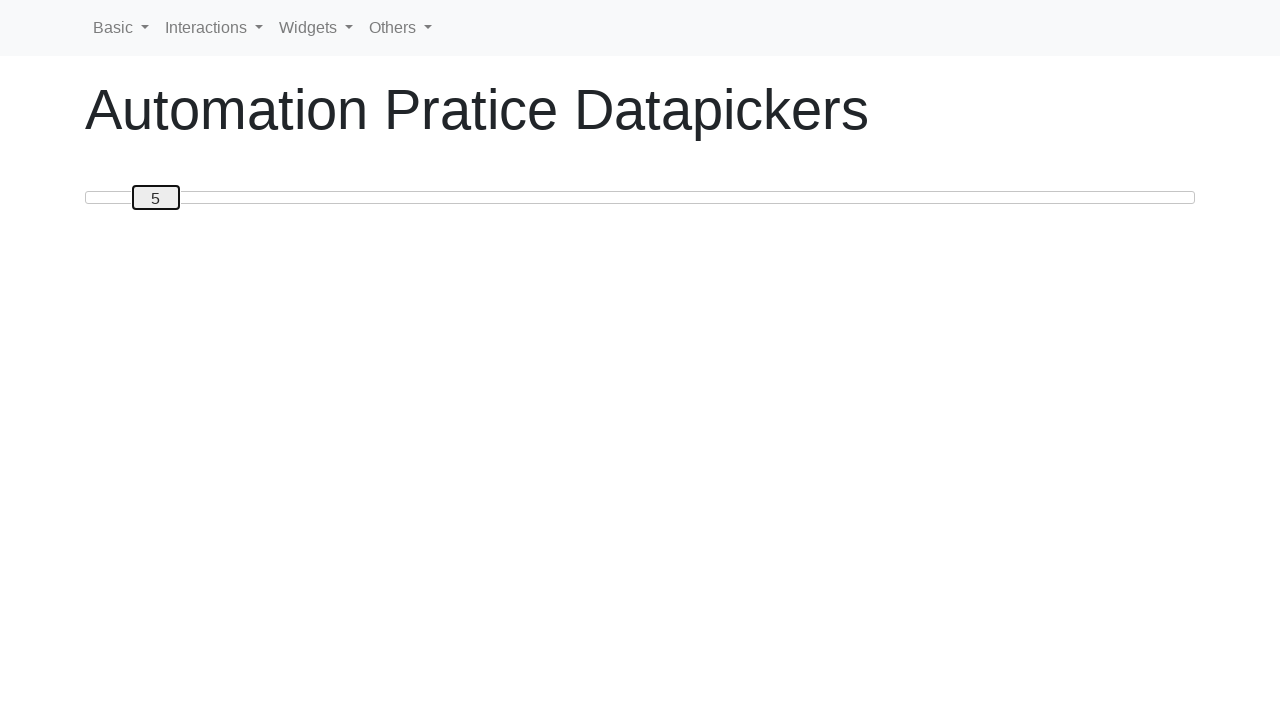

Pressed ArrowRight, slider value now at 6 on #custom-handle
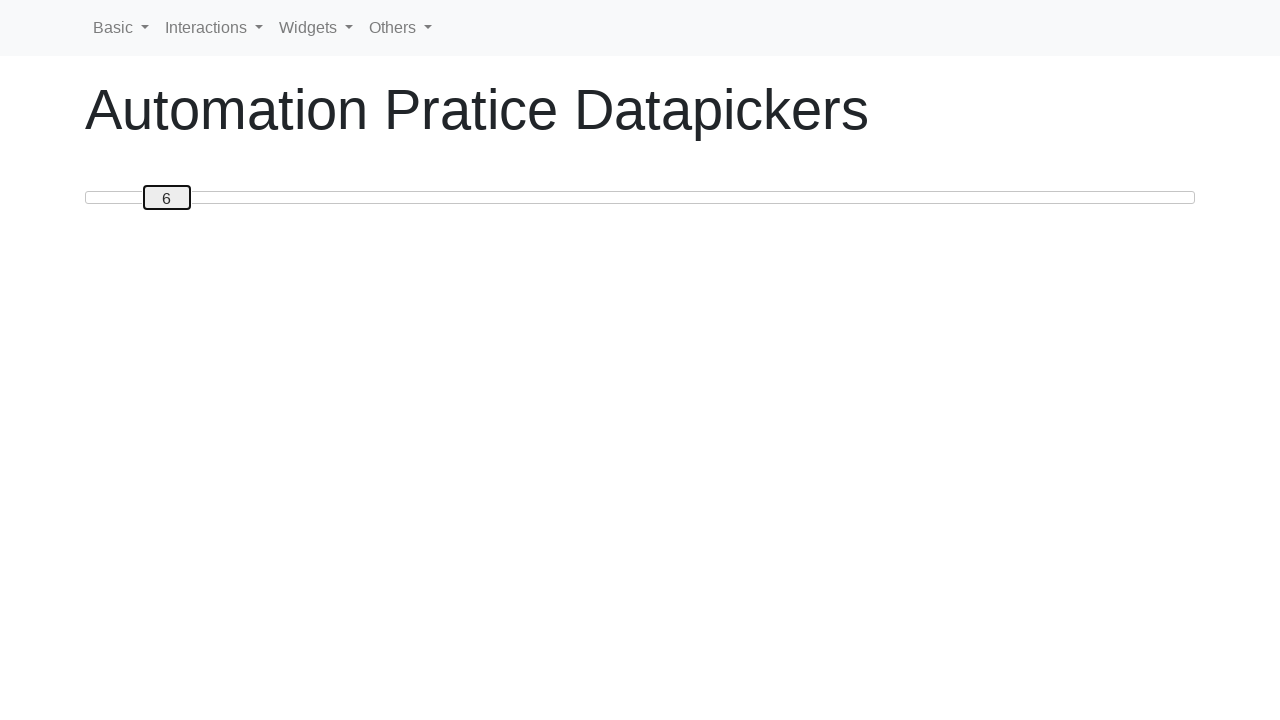

Pressed ArrowRight, slider value now at 7 on #custom-handle
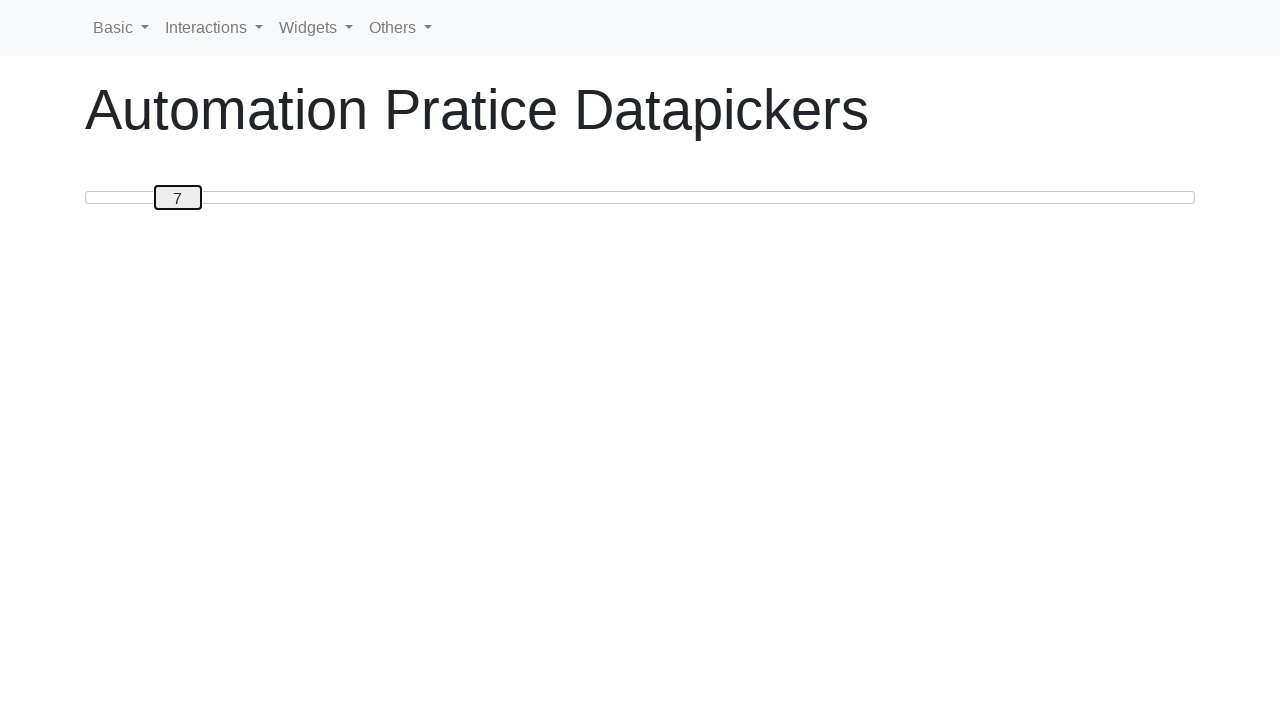

Pressed ArrowRight, slider value now at 8 on #custom-handle
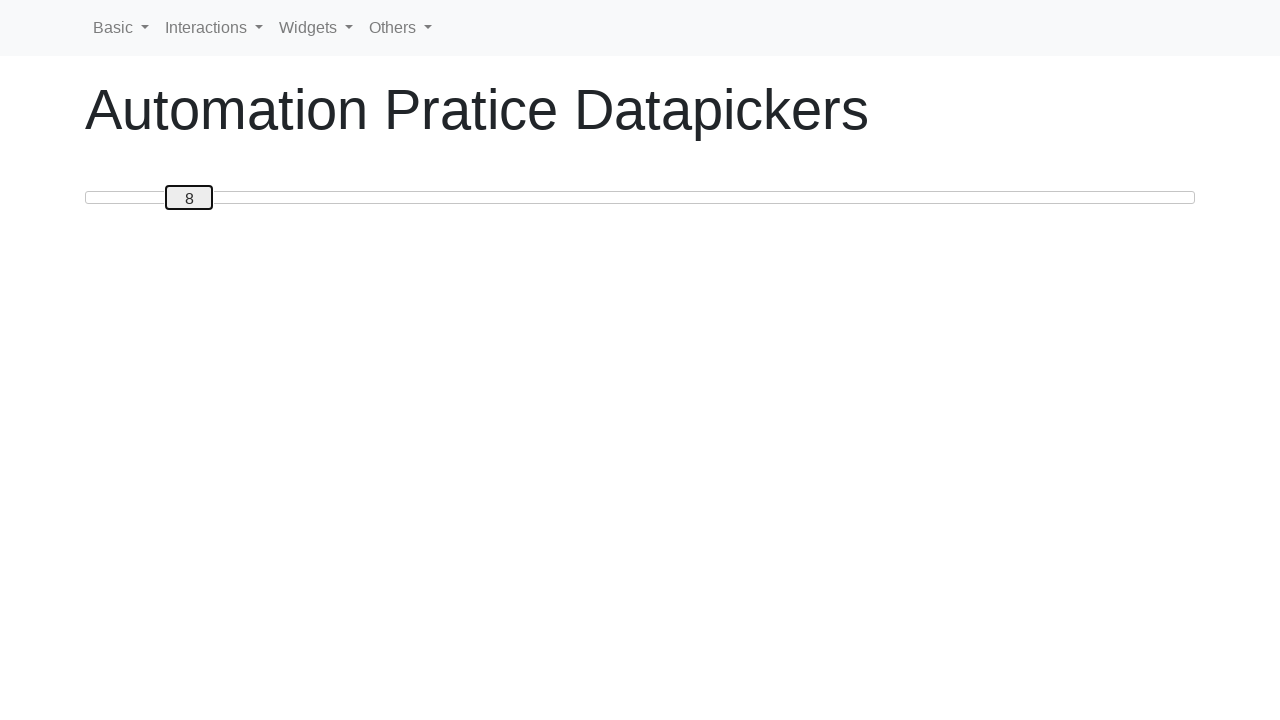

Pressed ArrowRight, slider value now at 9 on #custom-handle
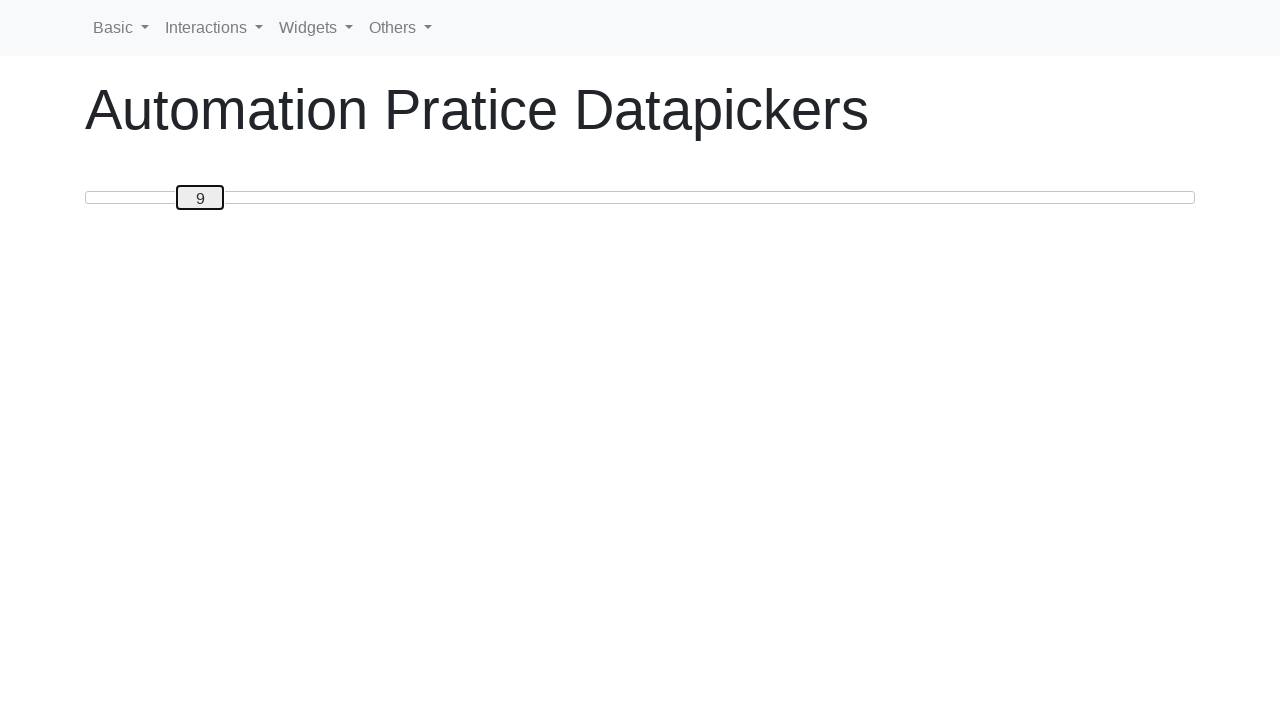

Pressed ArrowRight, slider value now at 10 on #custom-handle
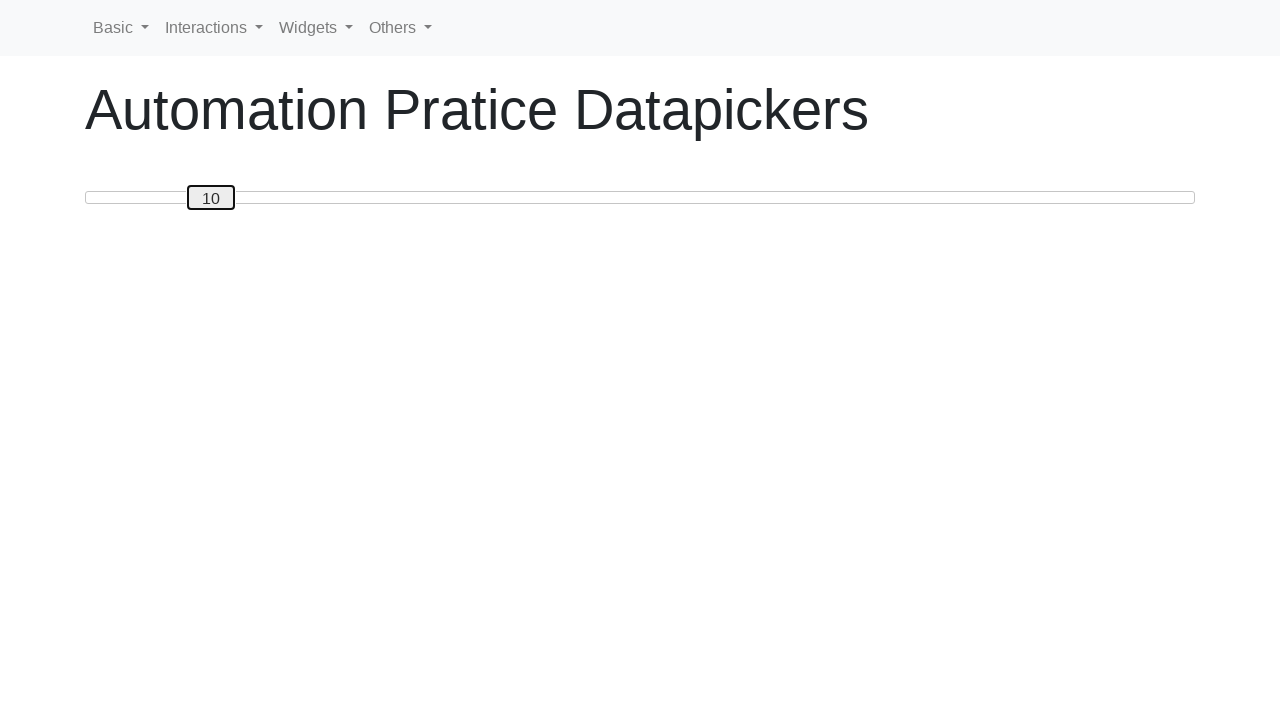

Pressed ArrowRight, slider value now at 11 on #custom-handle
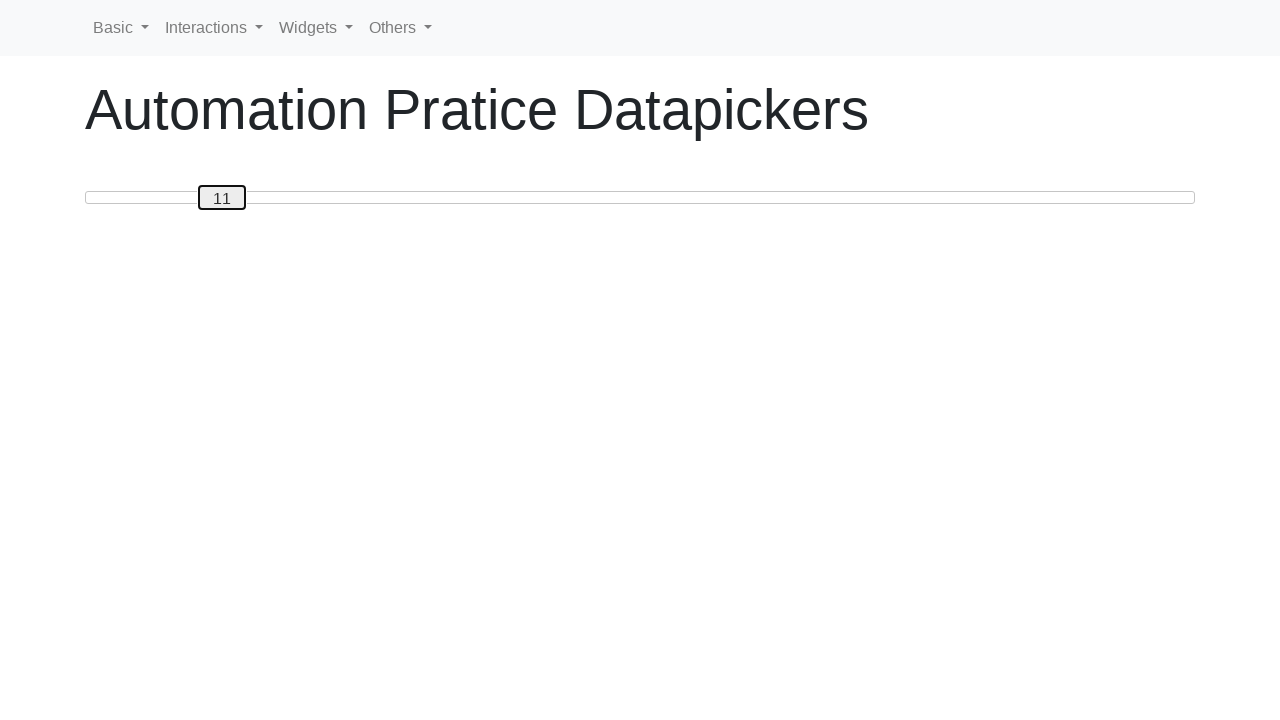

Pressed ArrowRight, slider value now at 12 on #custom-handle
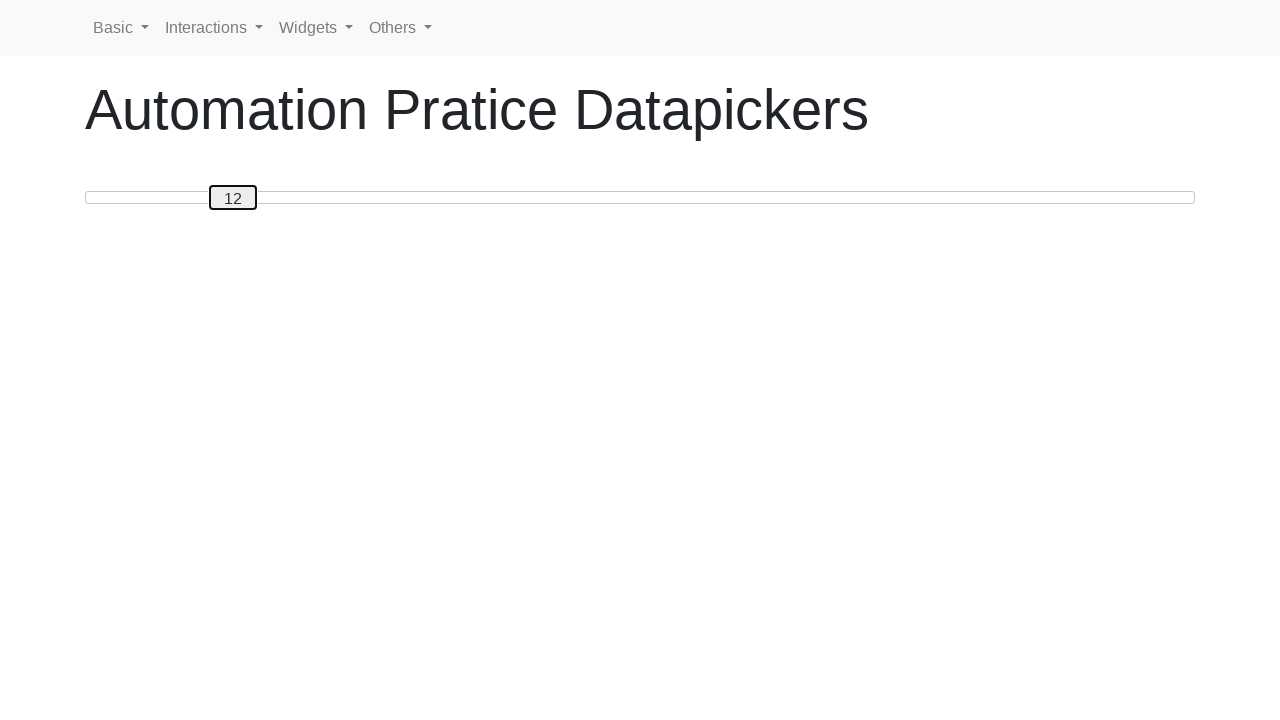

Pressed ArrowRight, slider value now at 13 on #custom-handle
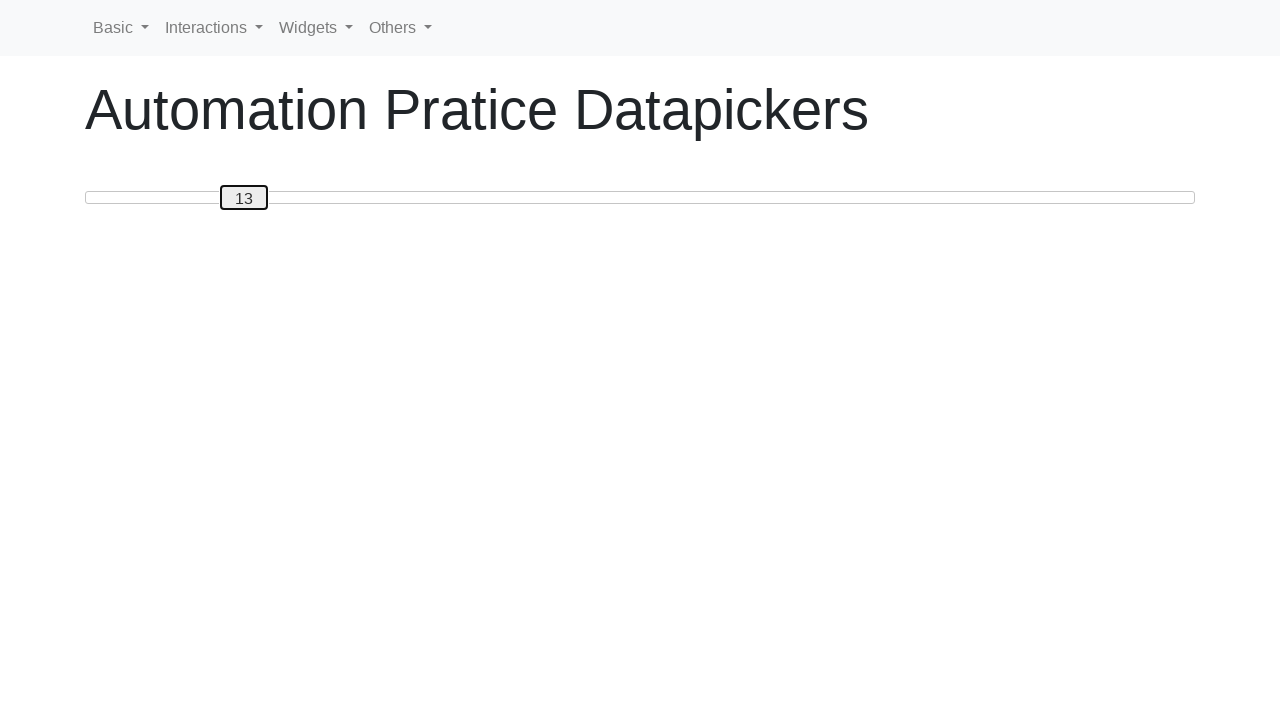

Pressed ArrowRight, slider value now at 14 on #custom-handle
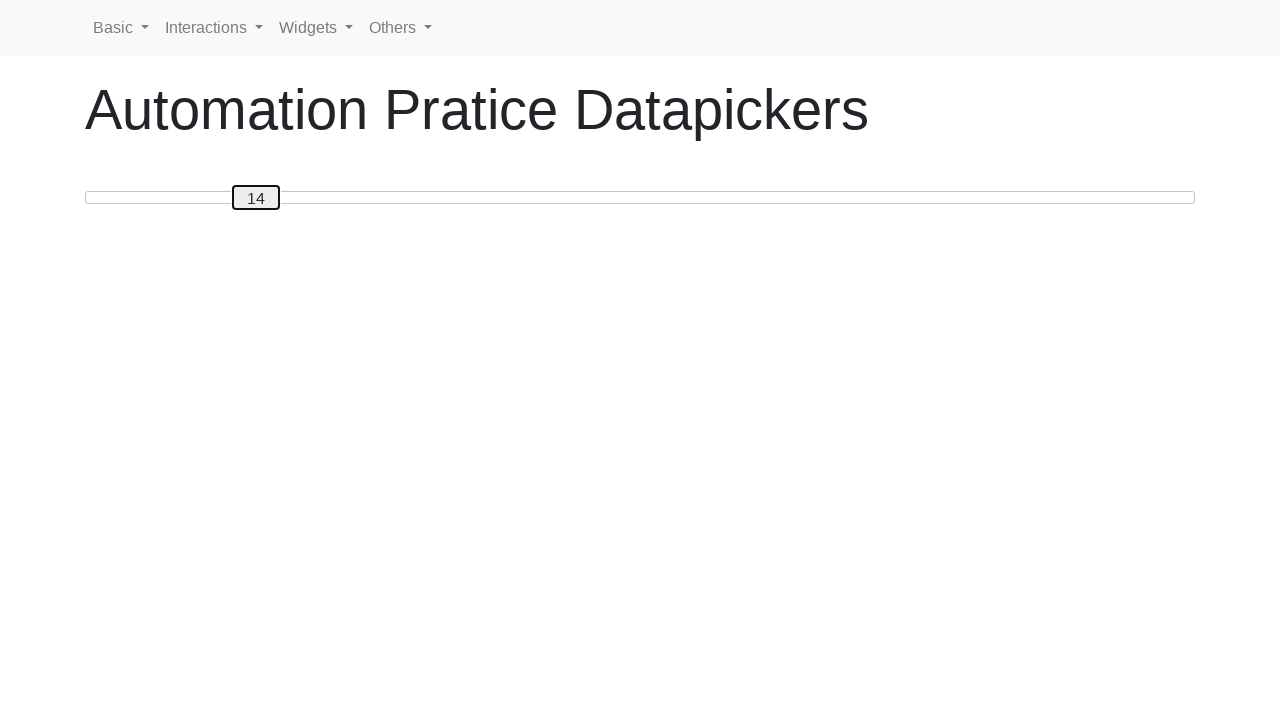

Pressed ArrowRight, slider value now at 15 on #custom-handle
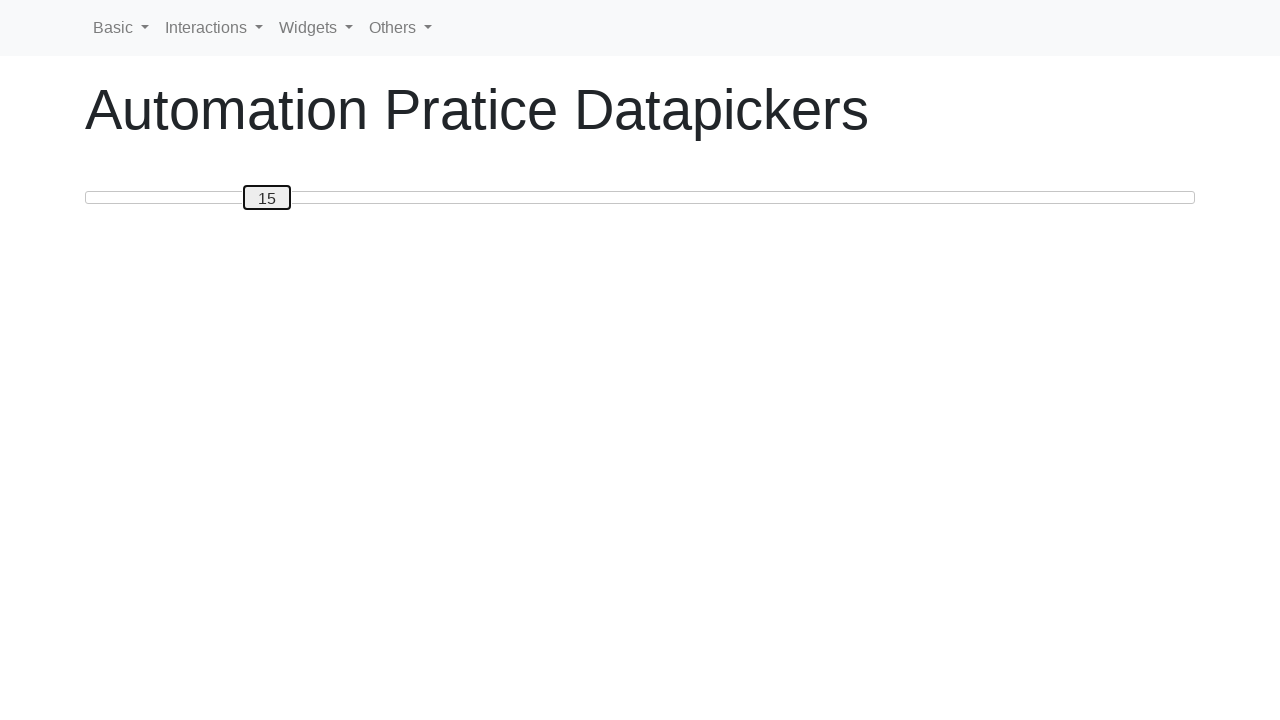

Pressed ArrowRight, slider value now at 16 on #custom-handle
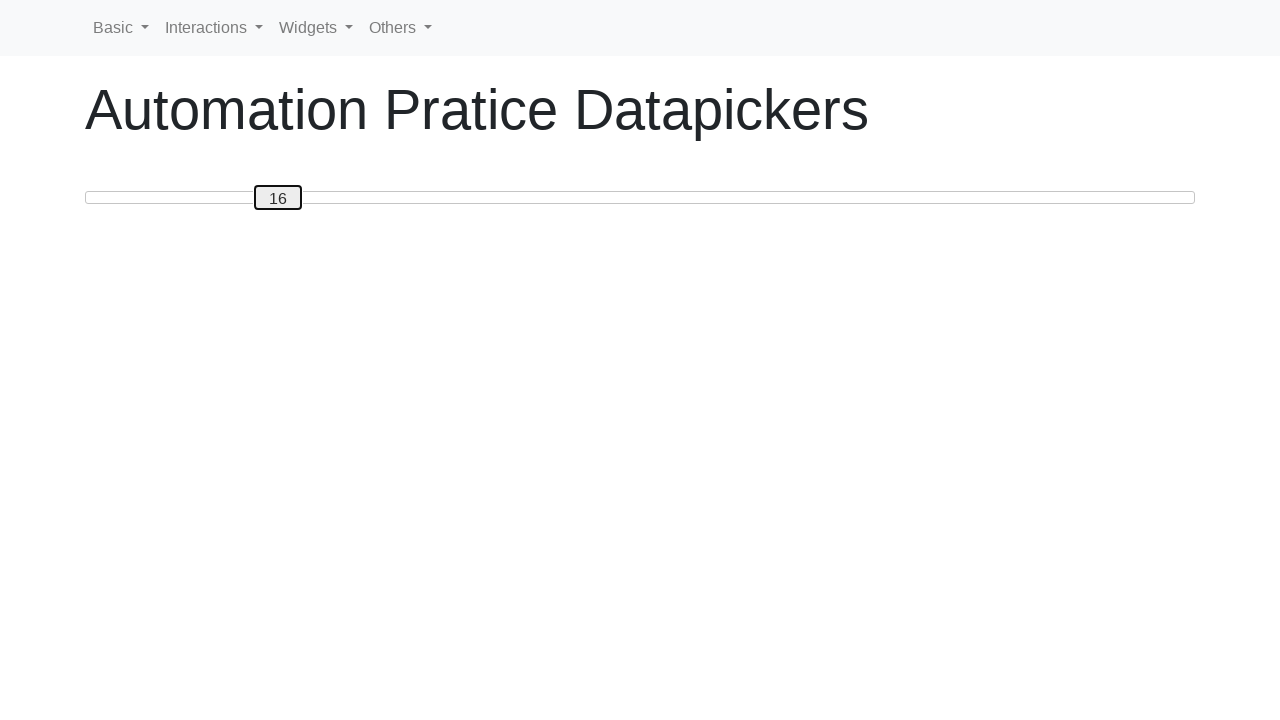

Pressed ArrowRight, slider value now at 17 on #custom-handle
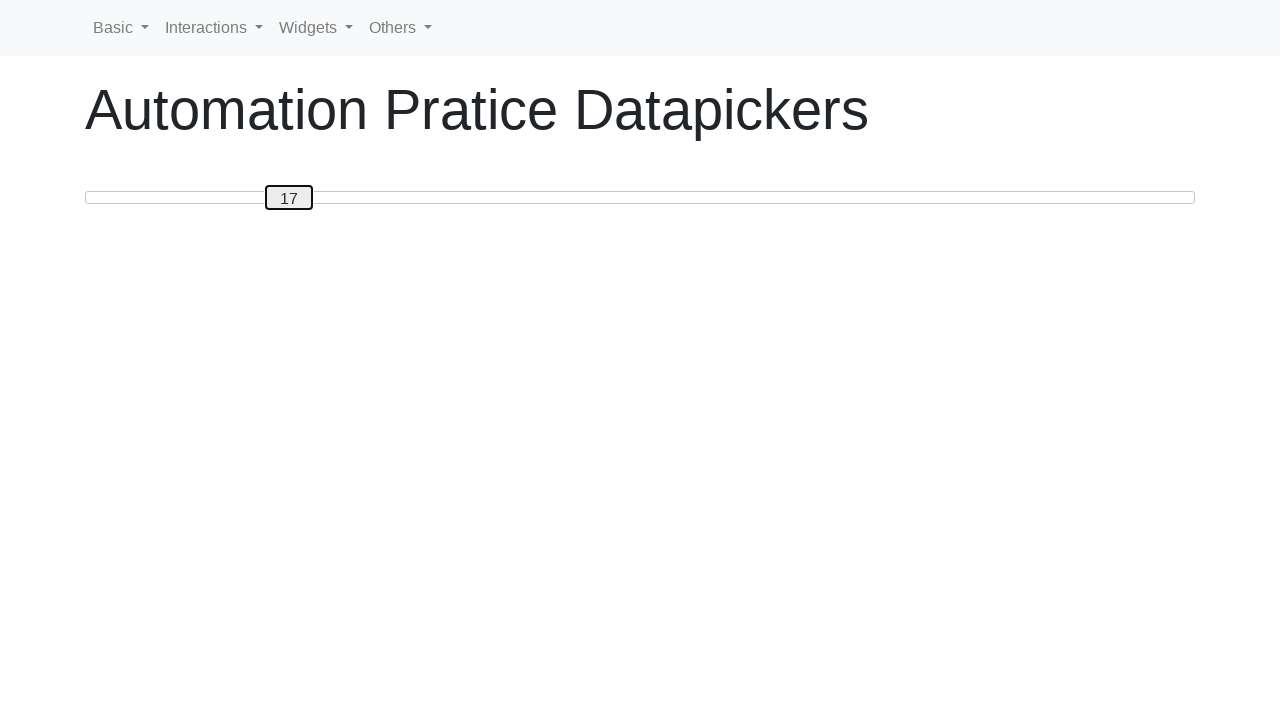

Pressed ArrowRight, slider value now at 18 on #custom-handle
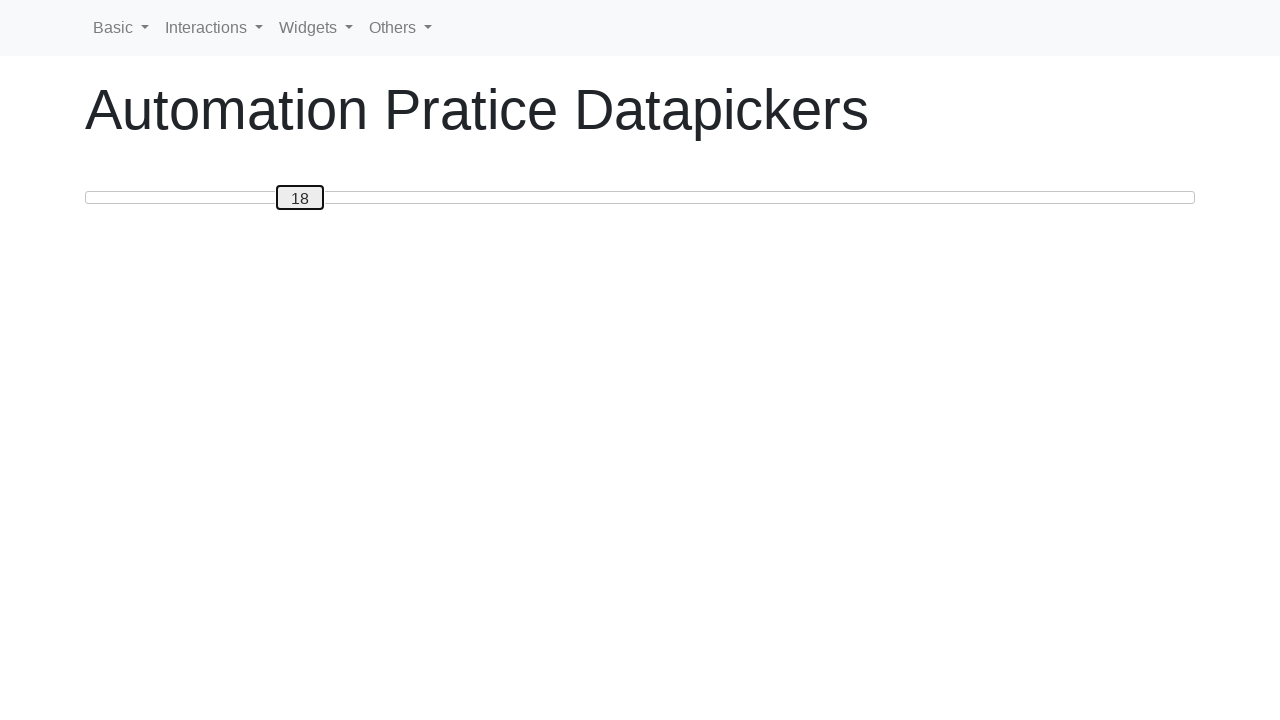

Pressed ArrowRight, slider value now at 19 on #custom-handle
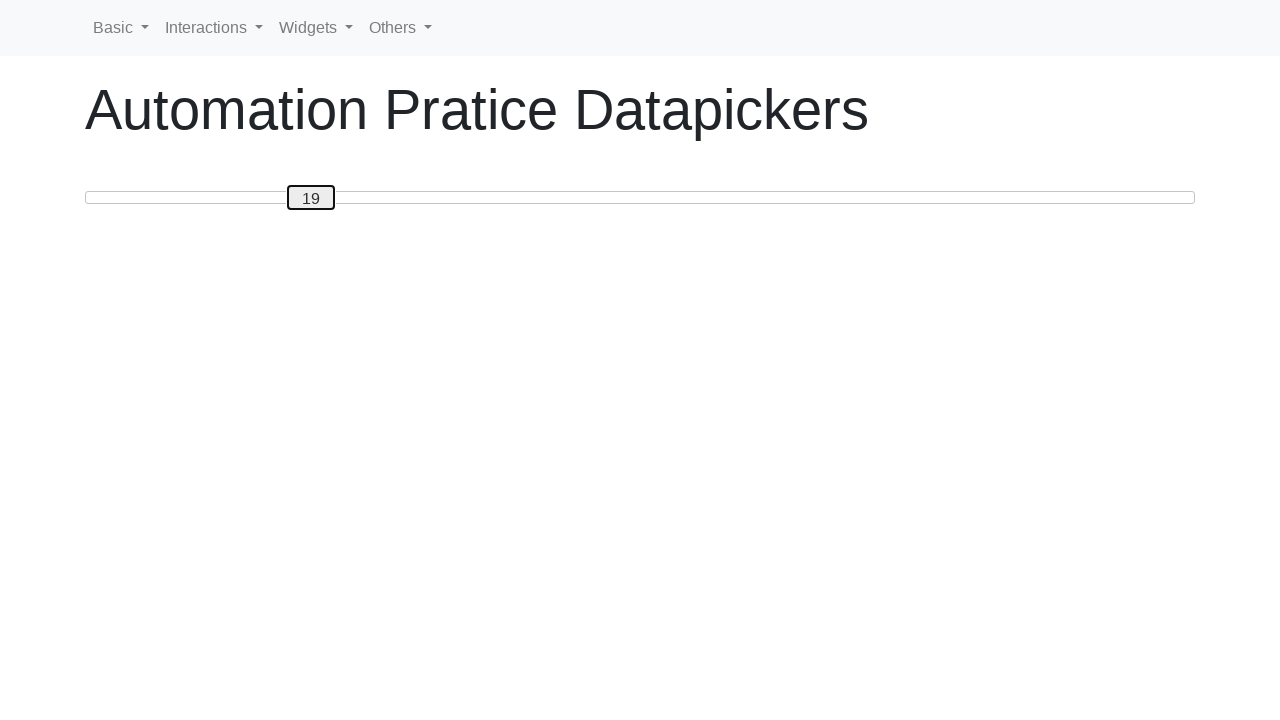

Pressed ArrowRight, slider value now at 20 on #custom-handle
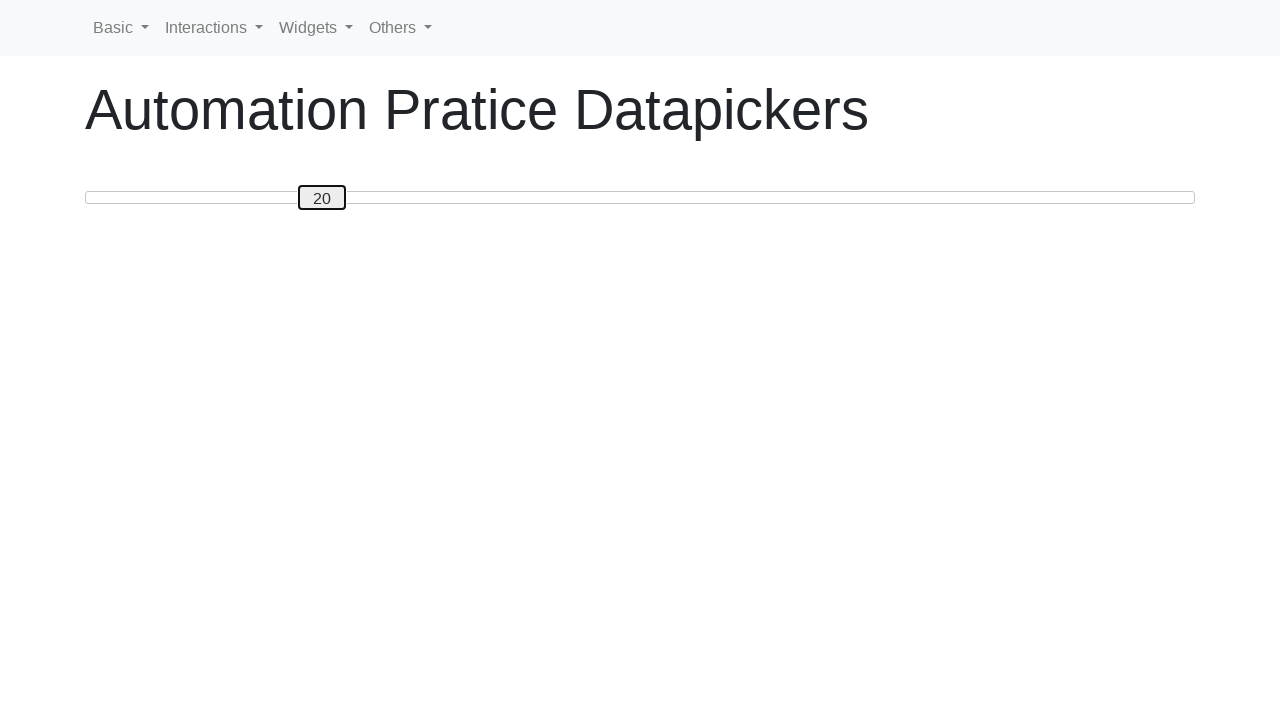

Pressed ArrowRight, slider value now at 21 on #custom-handle
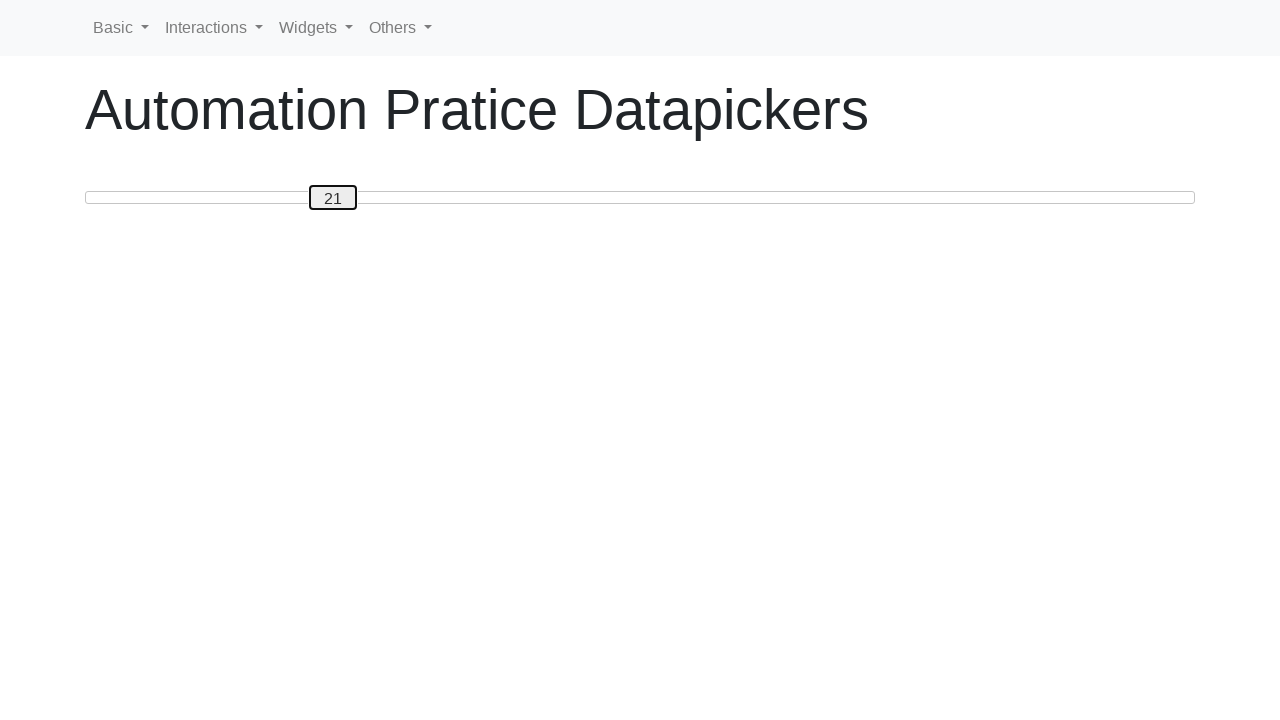

Pressed ArrowRight, slider value now at 22 on #custom-handle
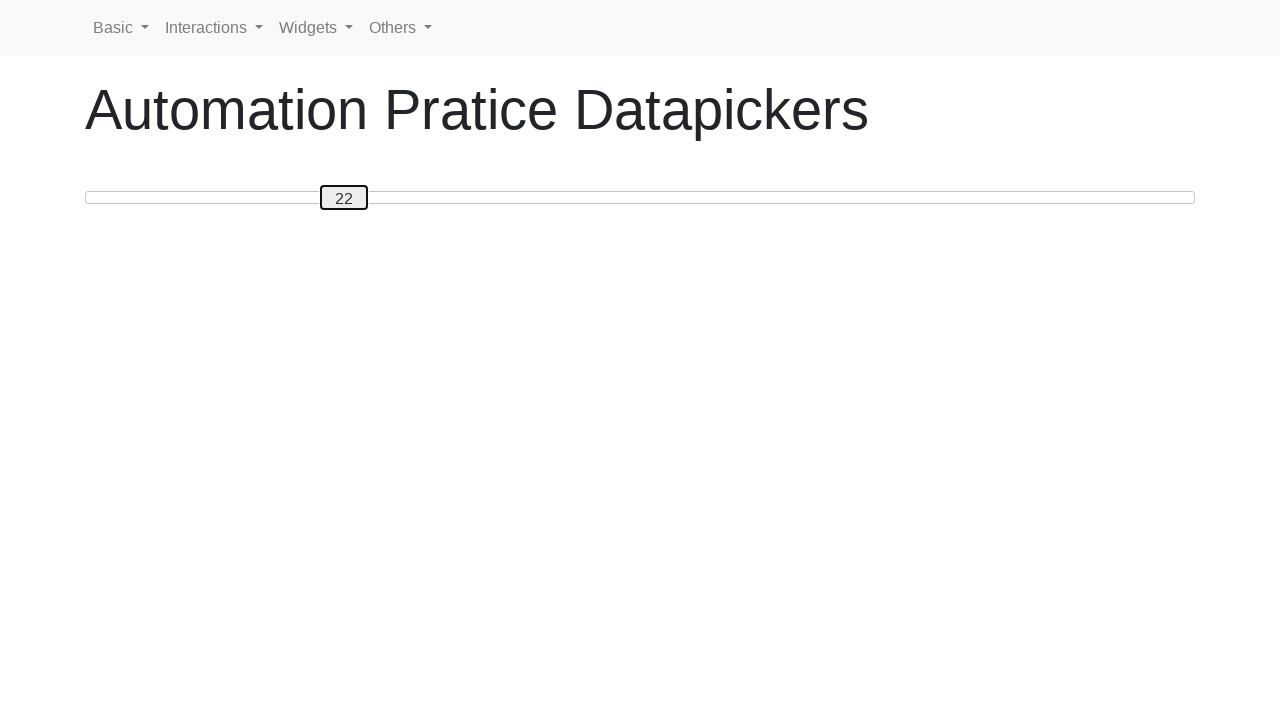

Pressed ArrowRight, slider value now at 23 on #custom-handle
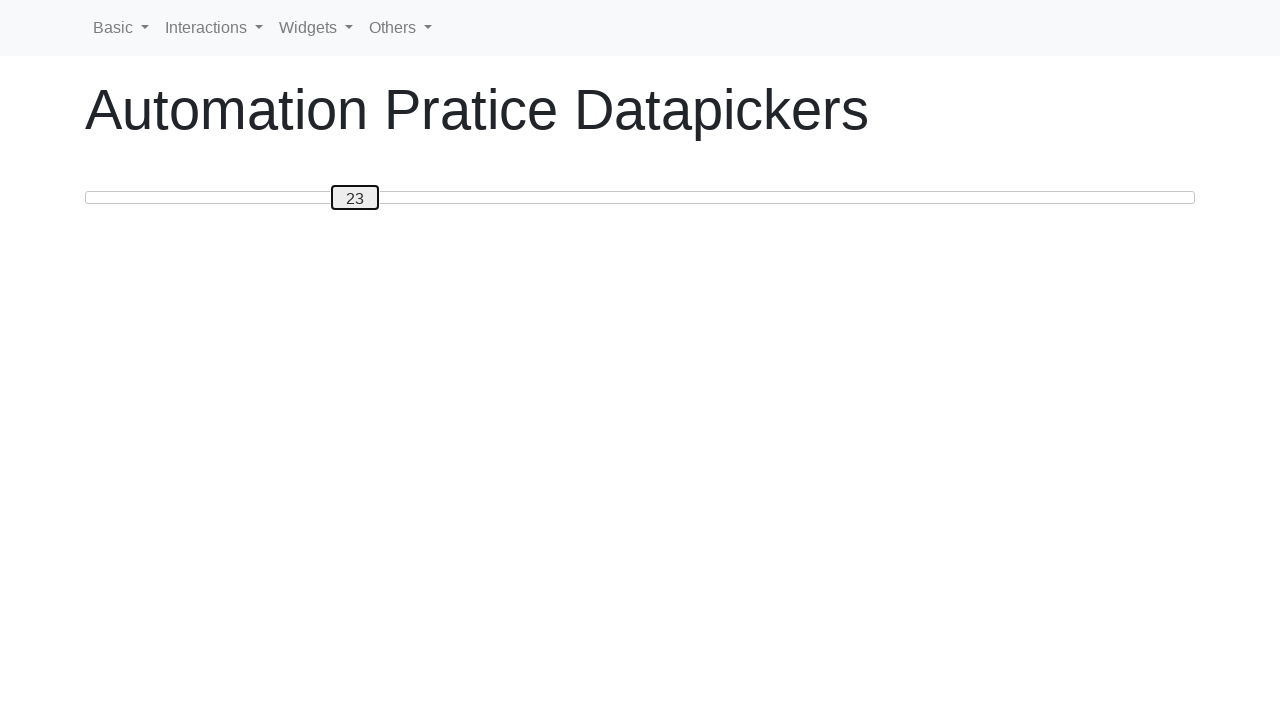

Pressed ArrowRight, slider value now at 24 on #custom-handle
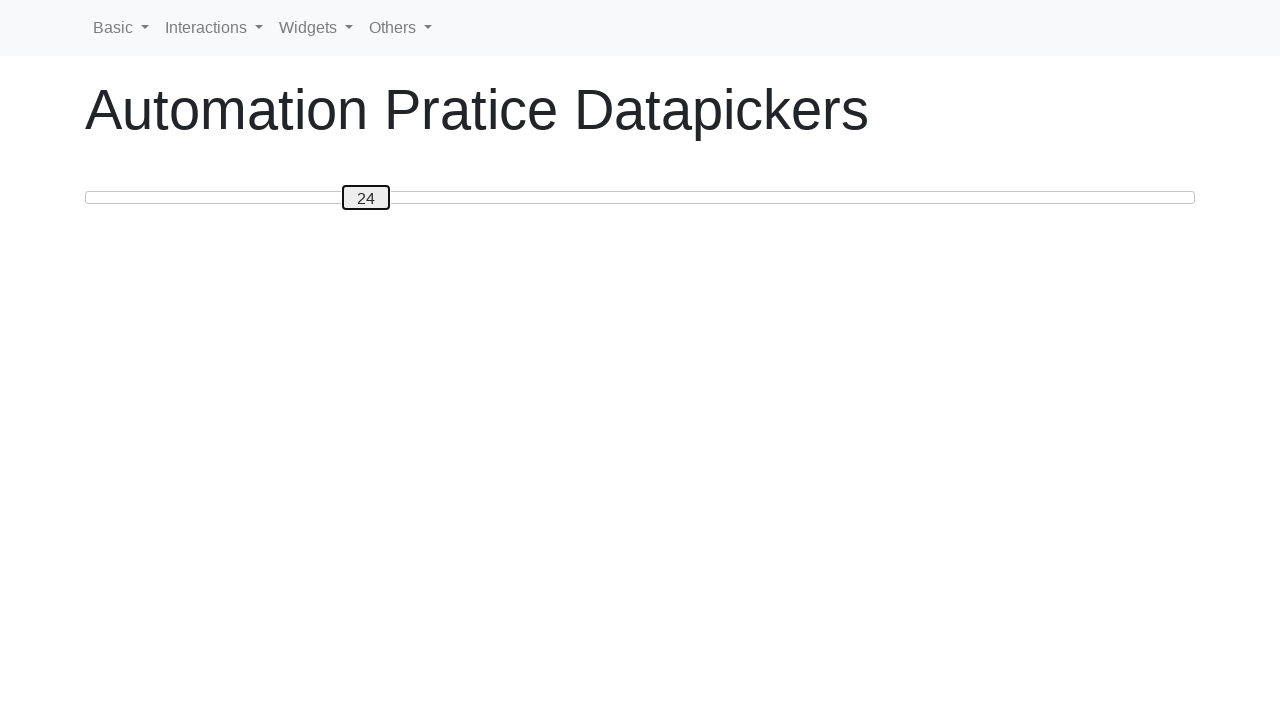

Pressed ArrowRight, slider value now at 25 on #custom-handle
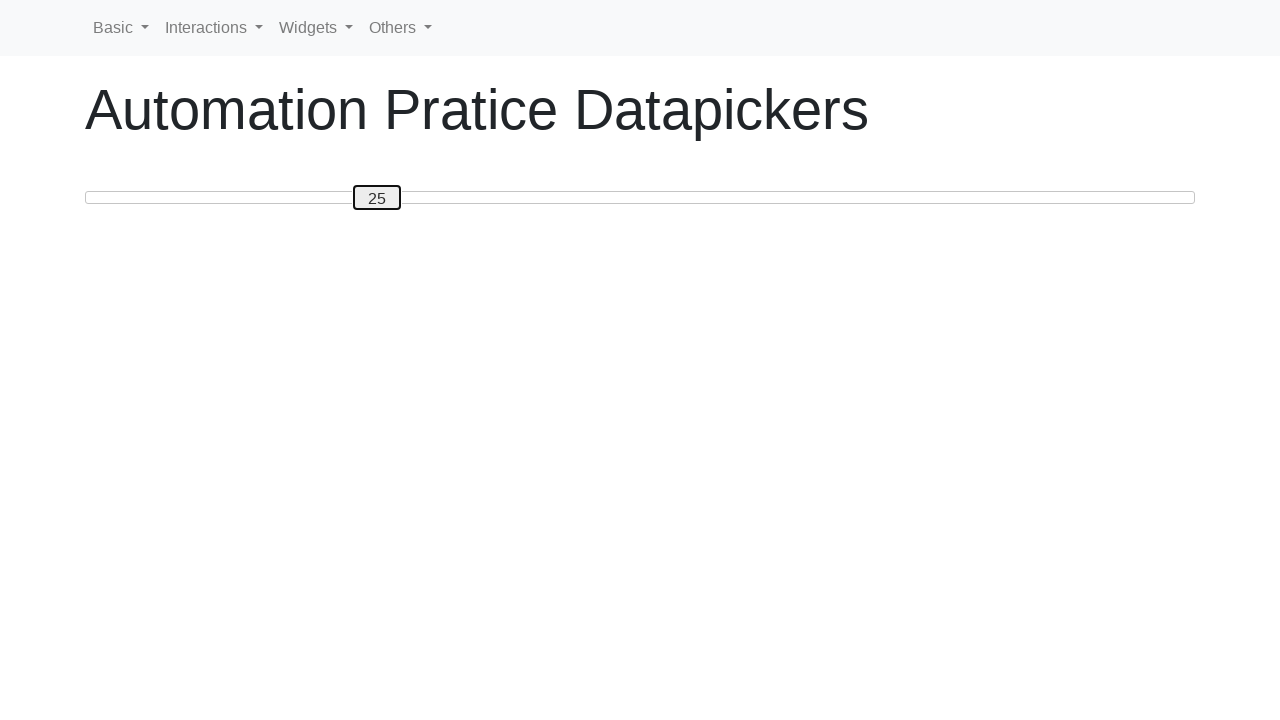

Pressed ArrowRight, slider value now at 26 on #custom-handle
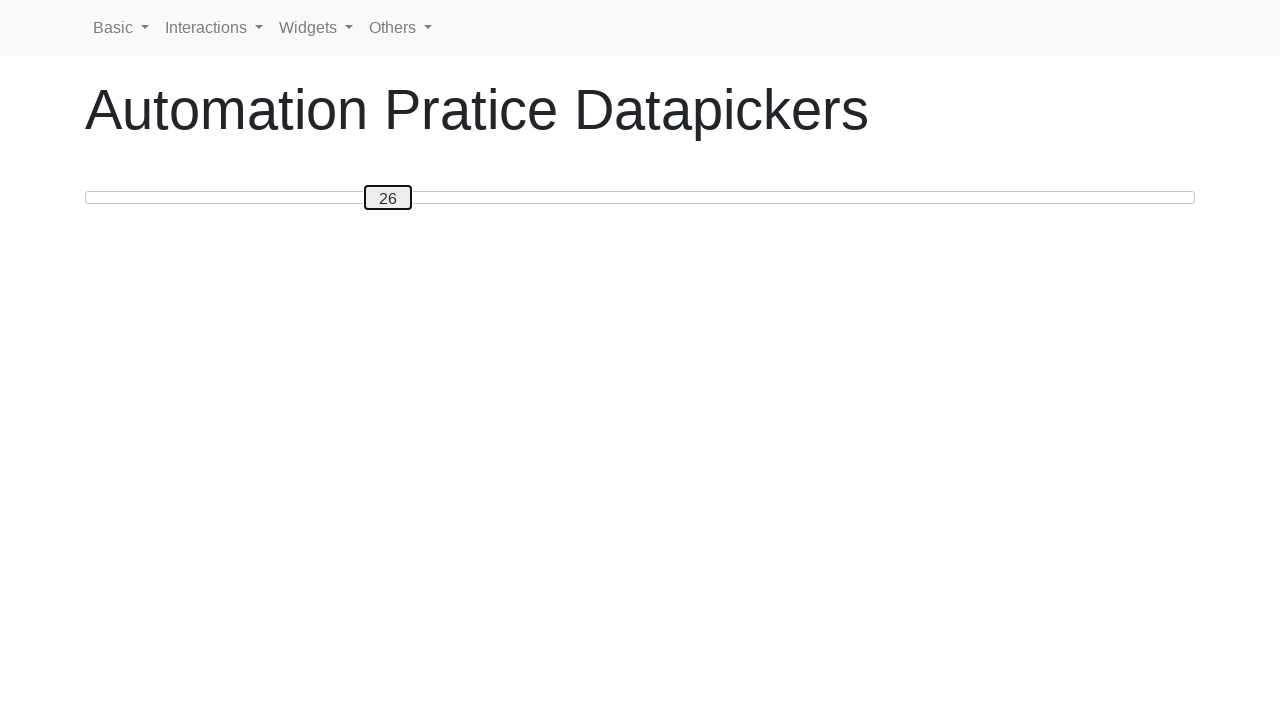

Pressed ArrowRight, slider value now at 27 on #custom-handle
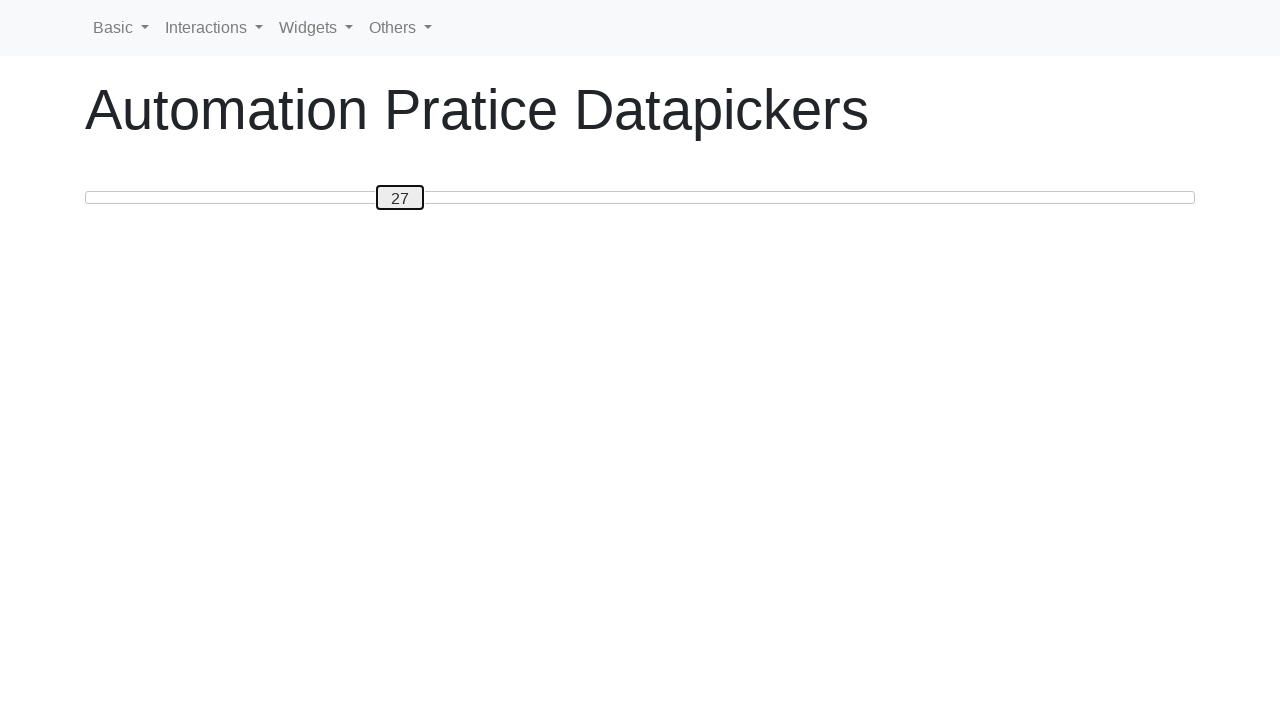

Pressed ArrowRight, slider value now at 28 on #custom-handle
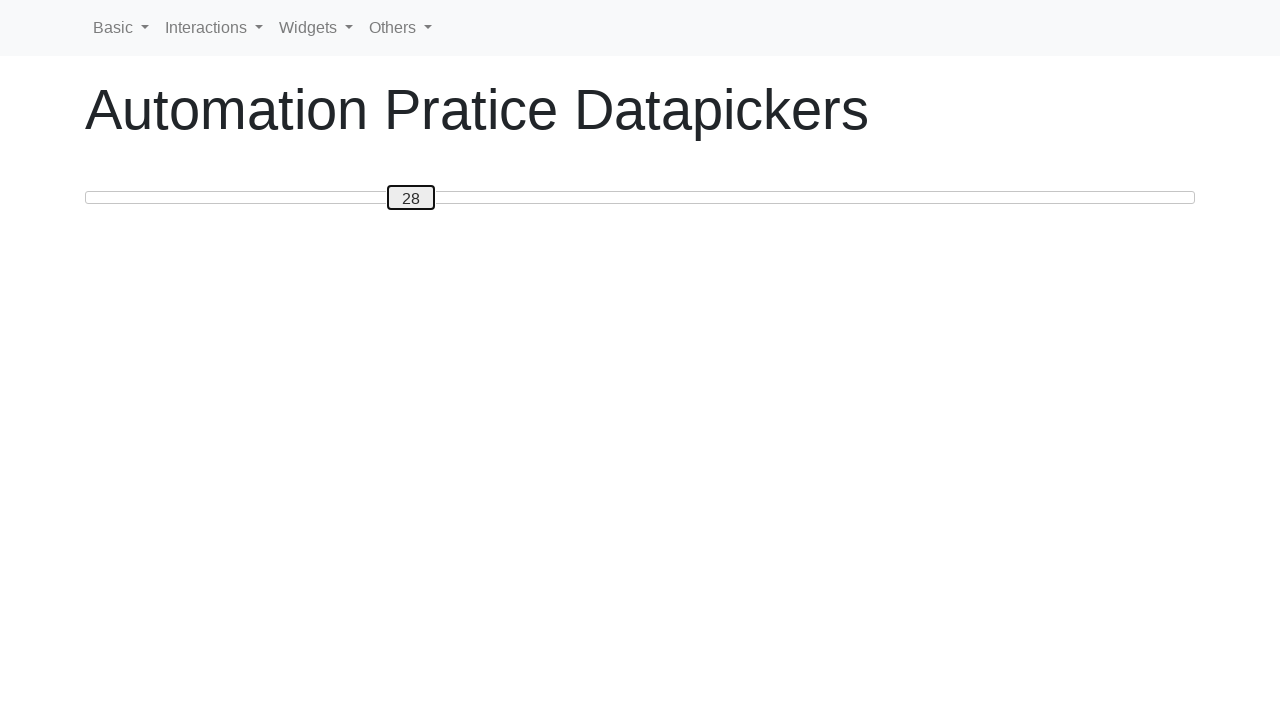

Pressed ArrowRight, slider value now at 29 on #custom-handle
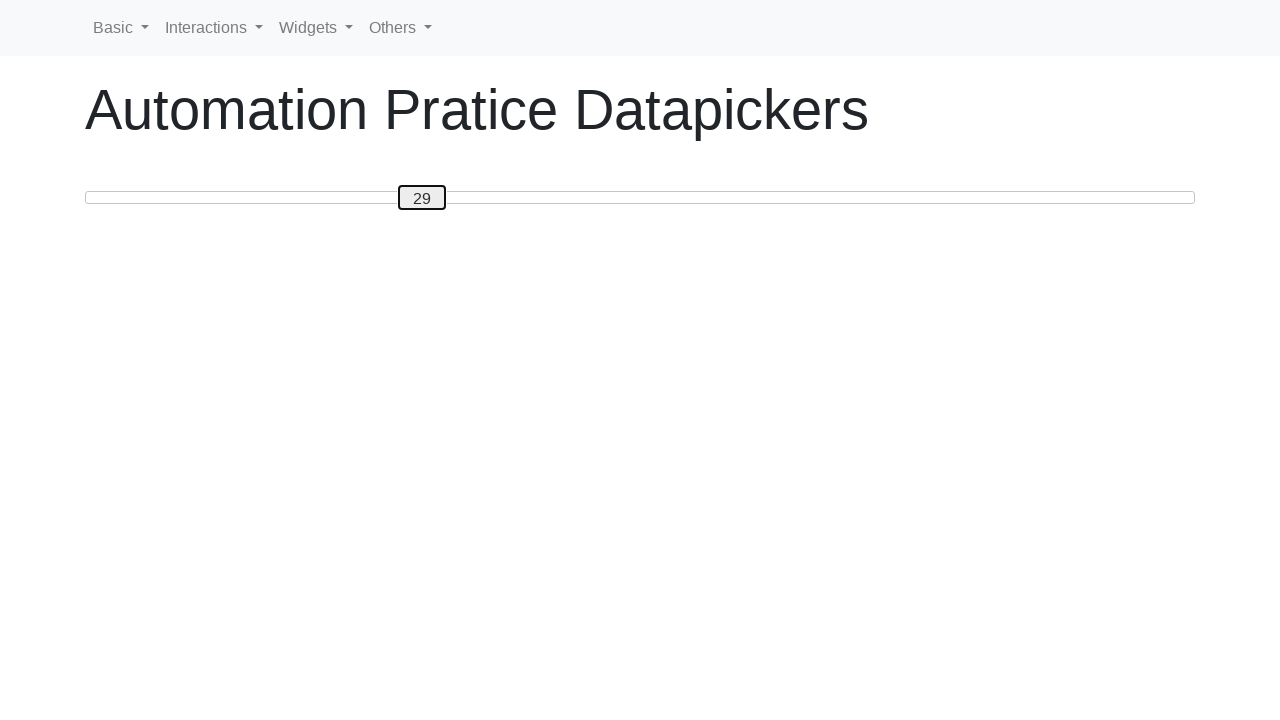

Pressed ArrowRight, slider value now at 30 on #custom-handle
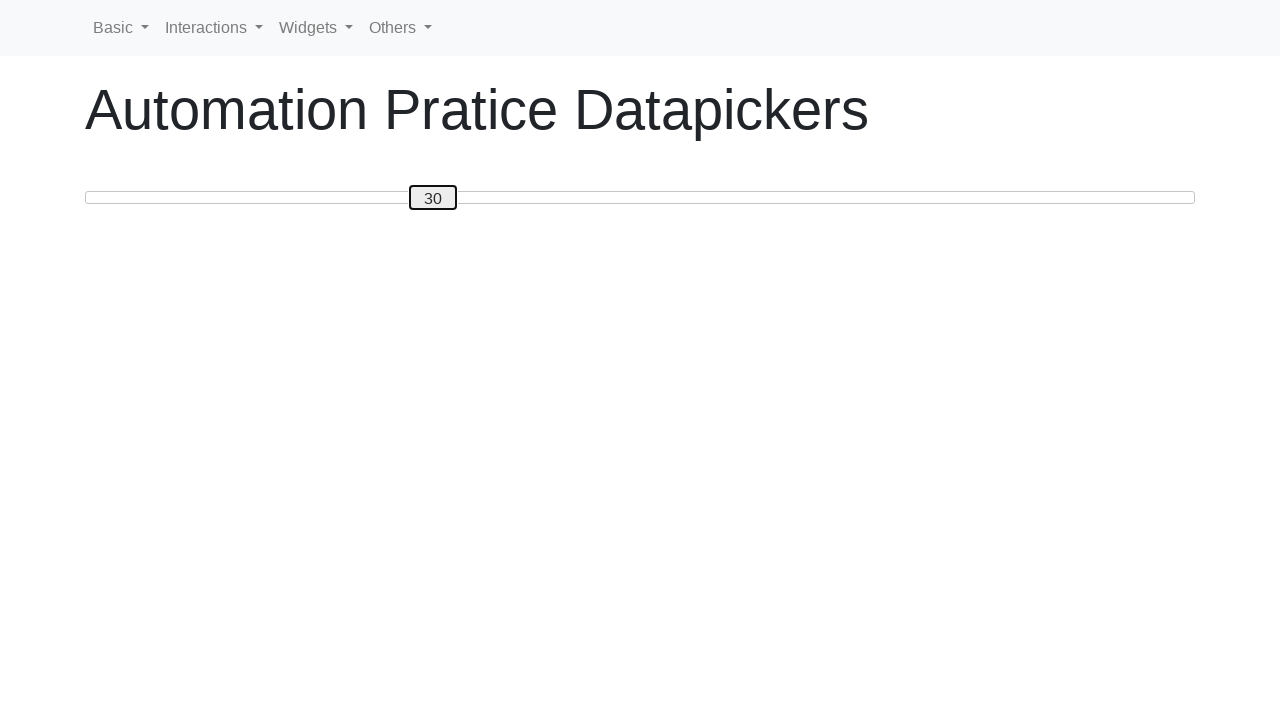

Pressed ArrowRight, slider value now at 31 on #custom-handle
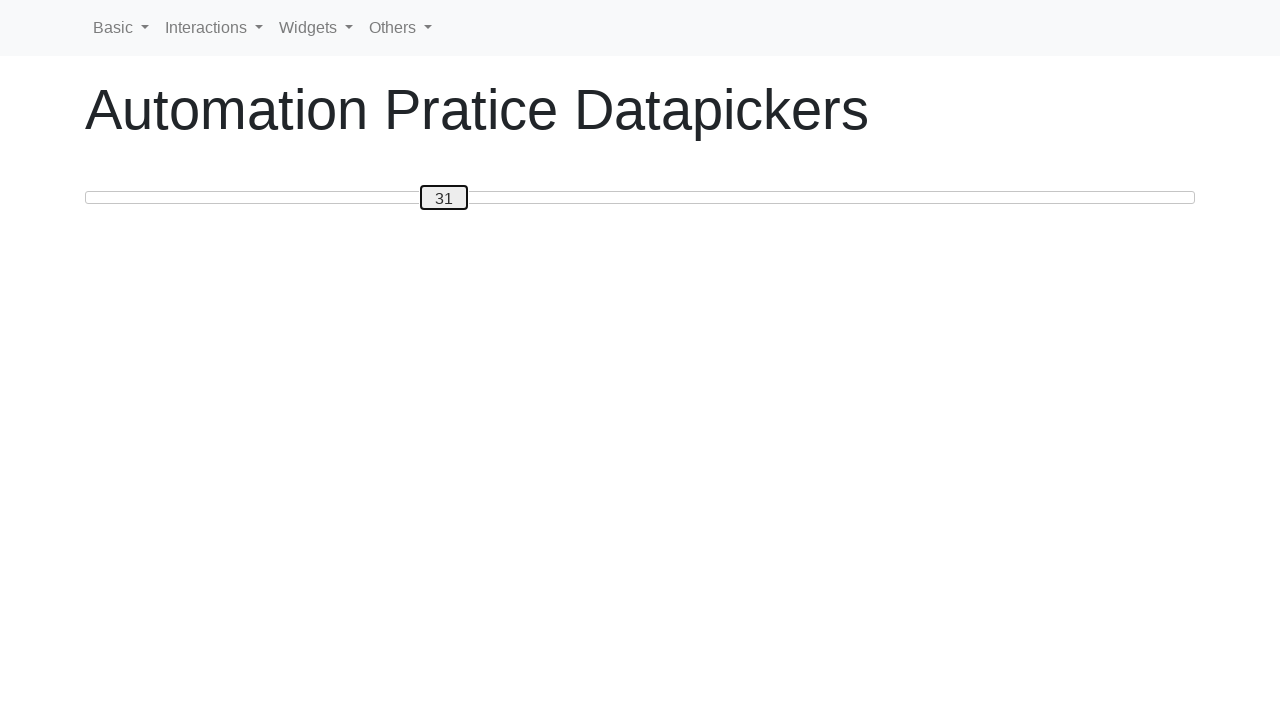

Pressed ArrowRight, slider value now at 32 on #custom-handle
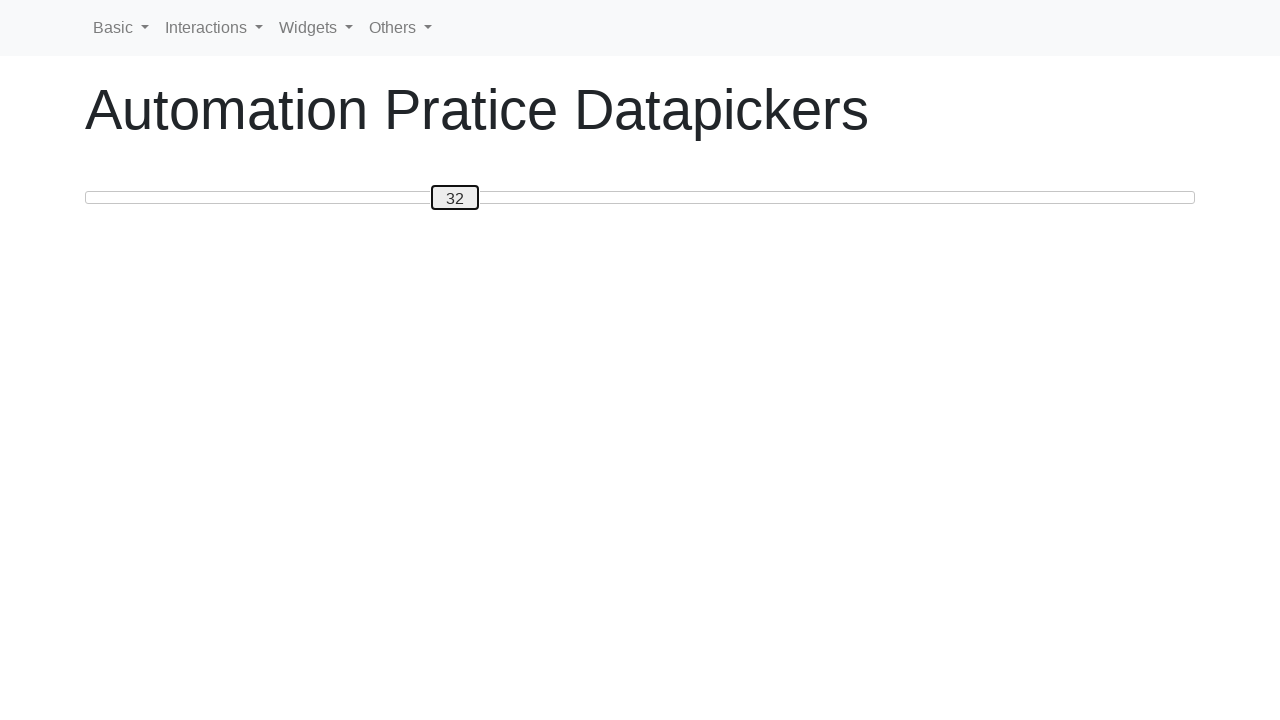

Pressed ArrowRight, slider value now at 33 on #custom-handle
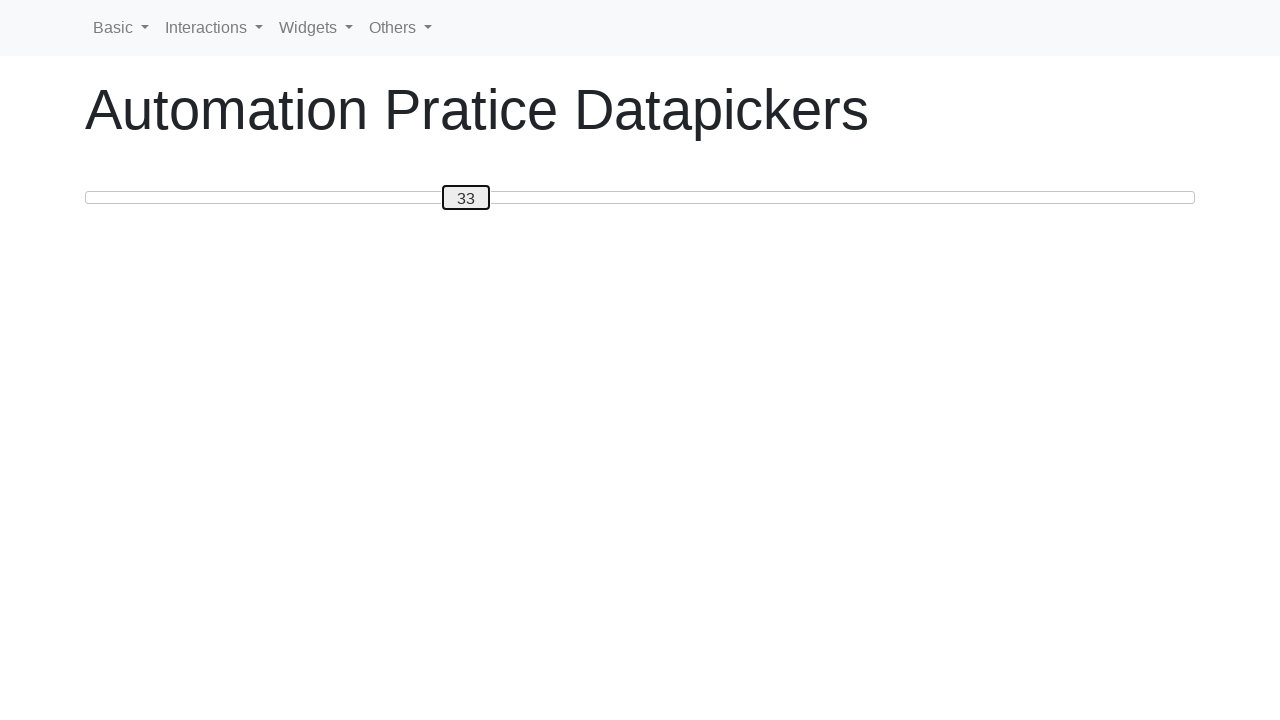

Pressed ArrowRight, slider value now at 34 on #custom-handle
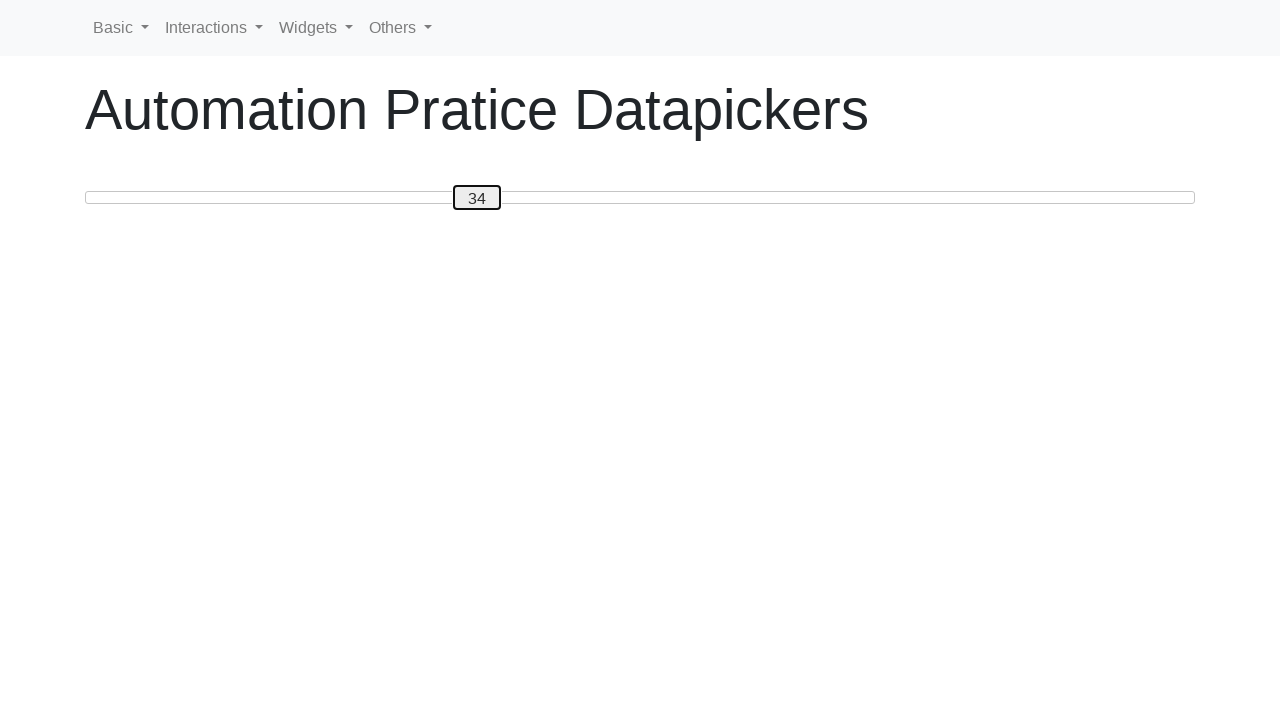

Pressed ArrowRight, slider value now at 35 on #custom-handle
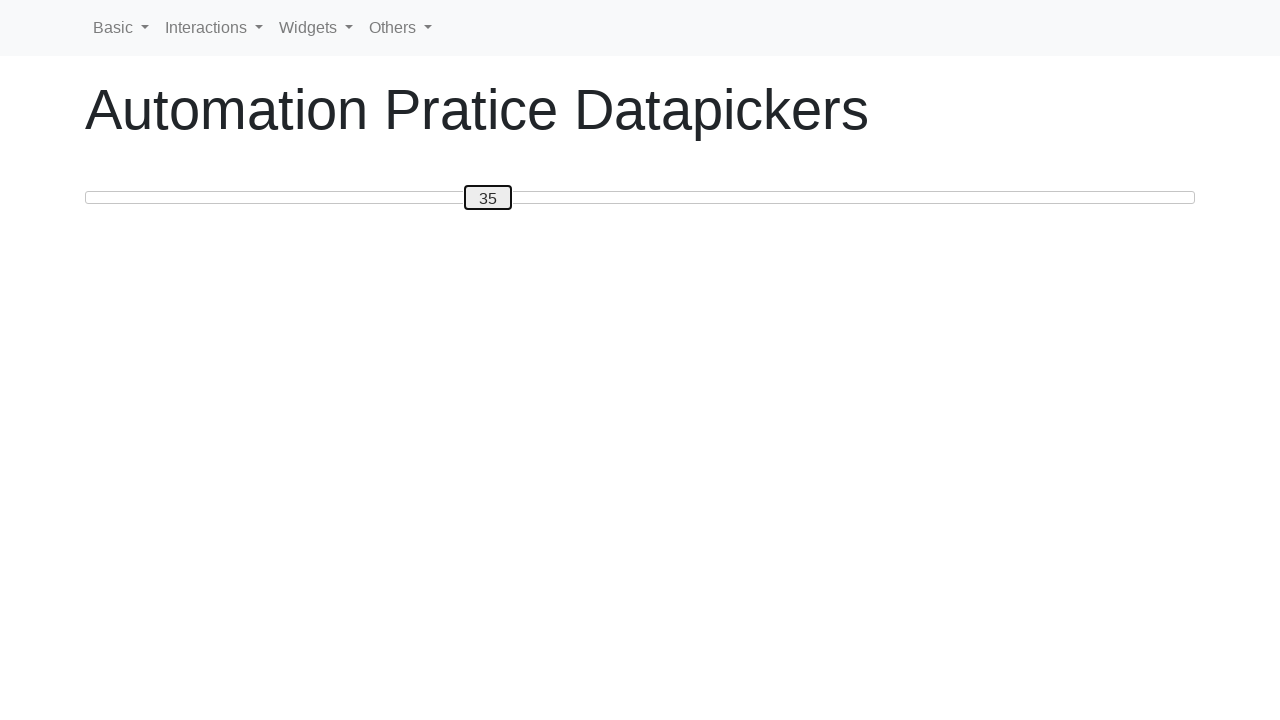

Pressed ArrowRight, slider value now at 36 on #custom-handle
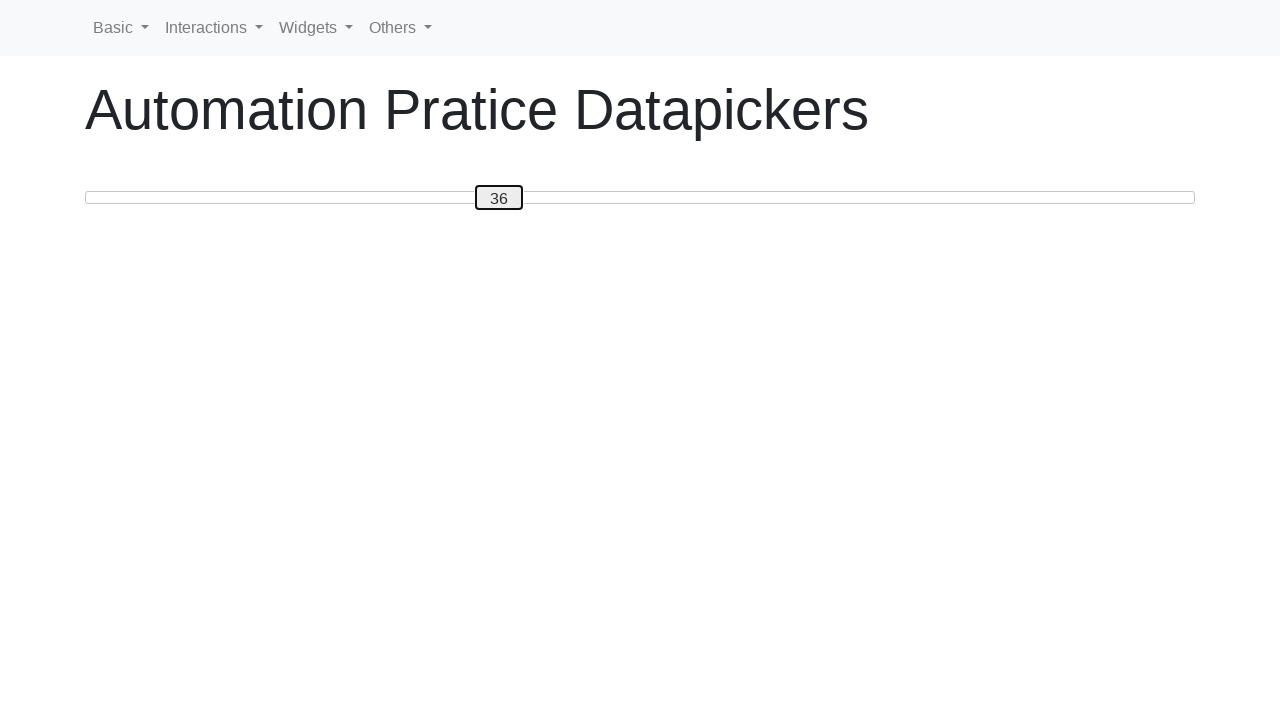

Pressed ArrowRight, slider value now at 37 on #custom-handle
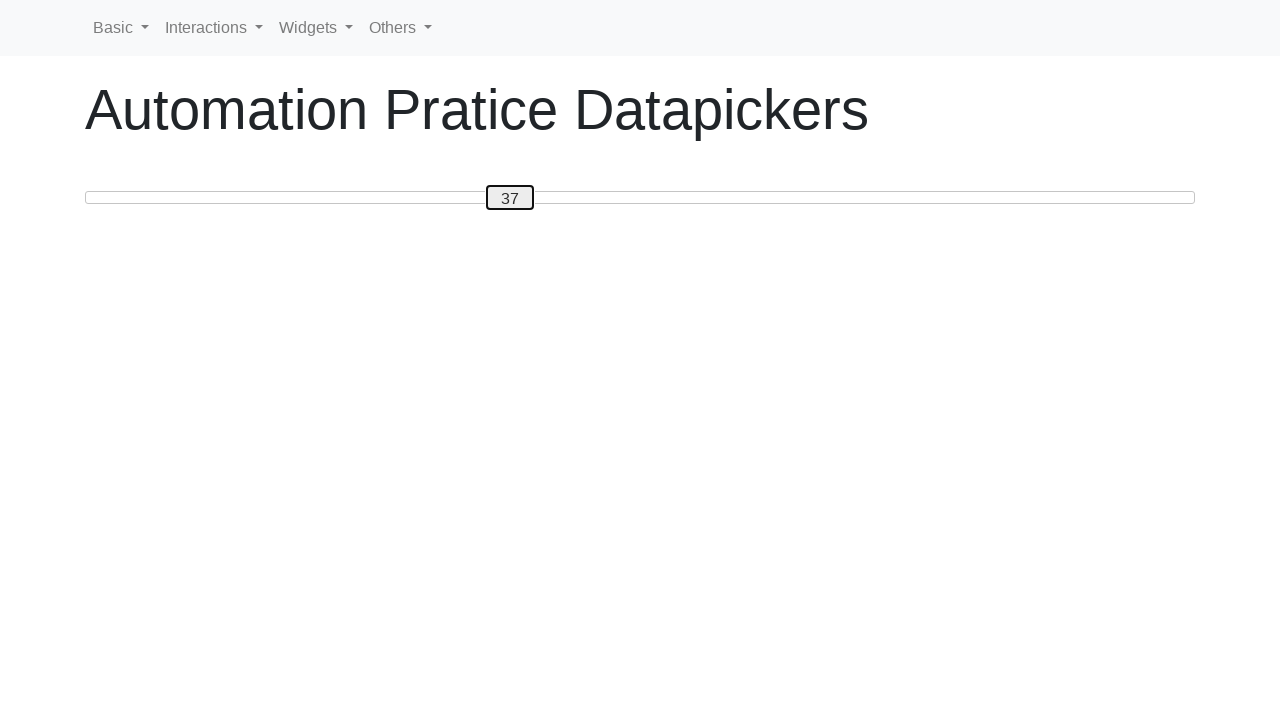

Pressed ArrowRight, slider value now at 38 on #custom-handle
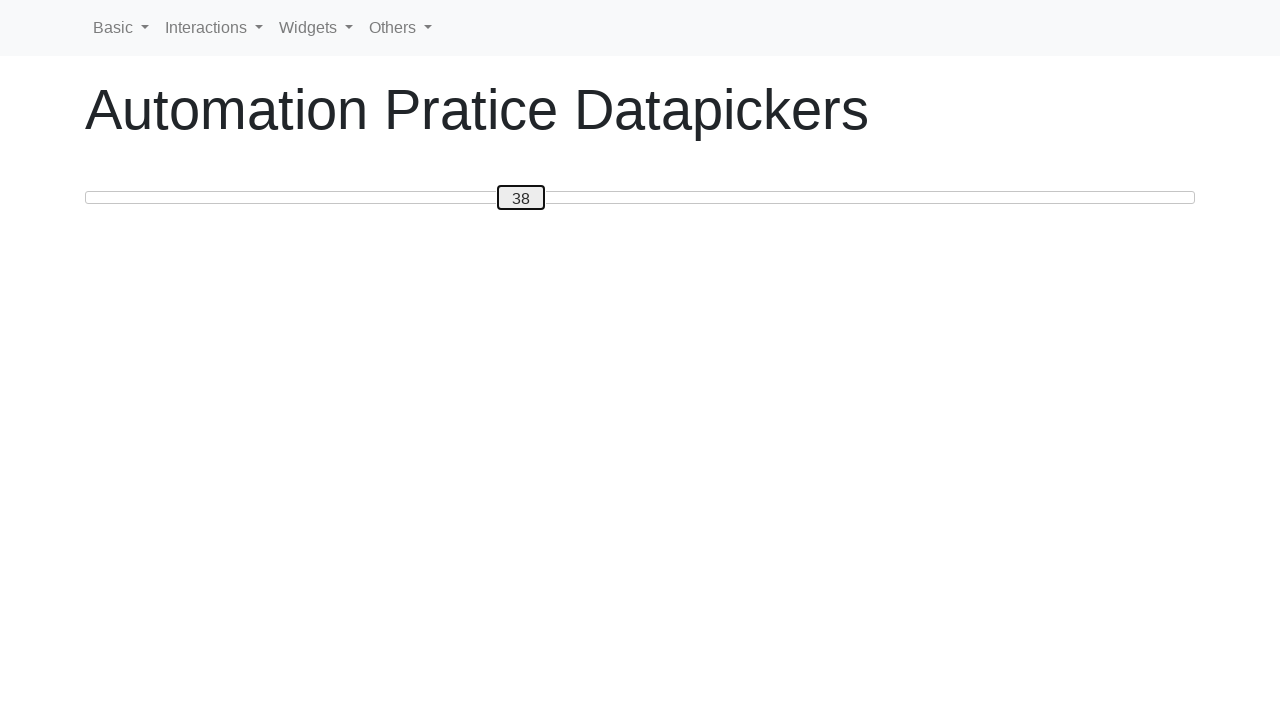

Pressed ArrowRight, slider value now at 39 on #custom-handle
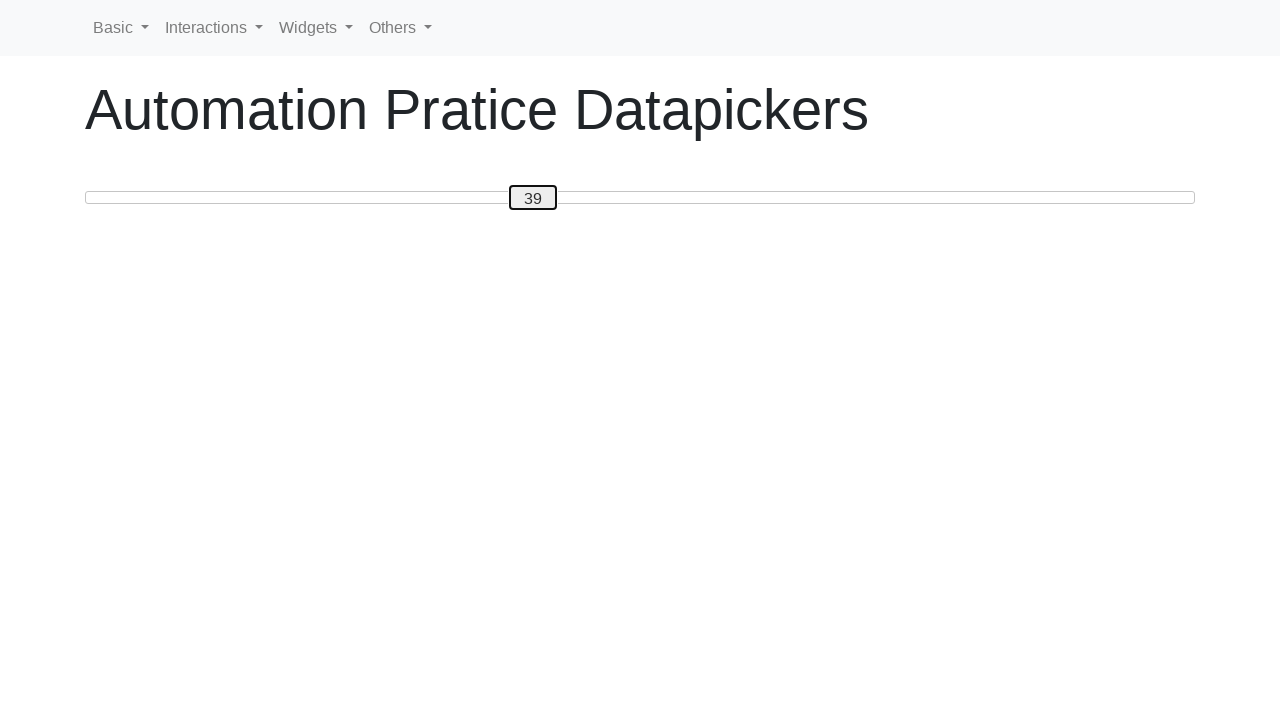

Pressed ArrowRight, slider value now at 40 on #custom-handle
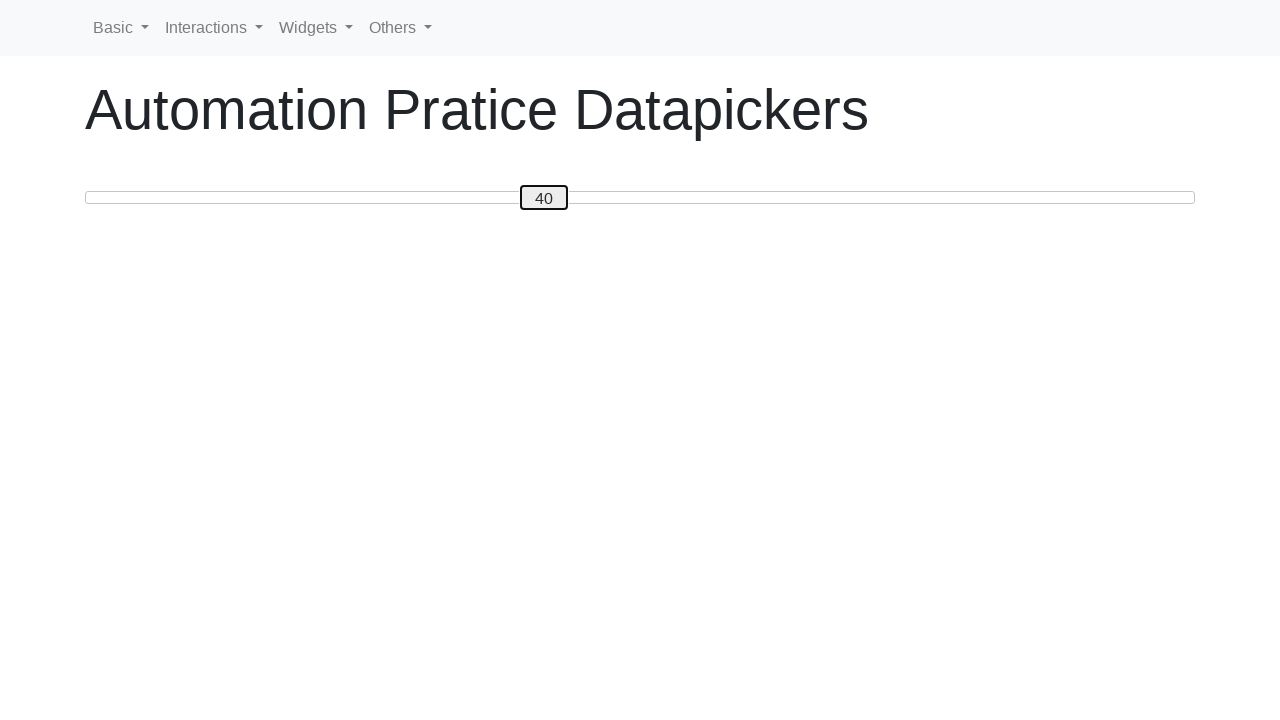

Pressed ArrowRight, slider value now at 41 on #custom-handle
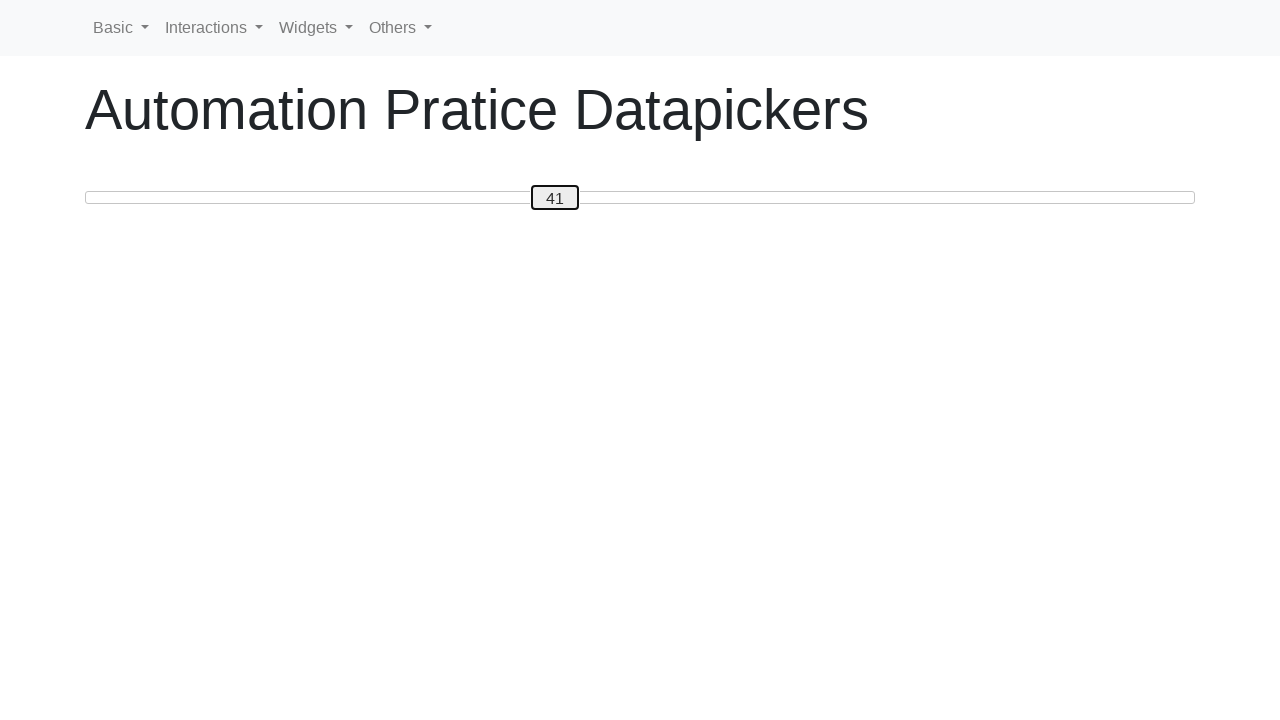

Pressed ArrowRight, slider value now at 42 on #custom-handle
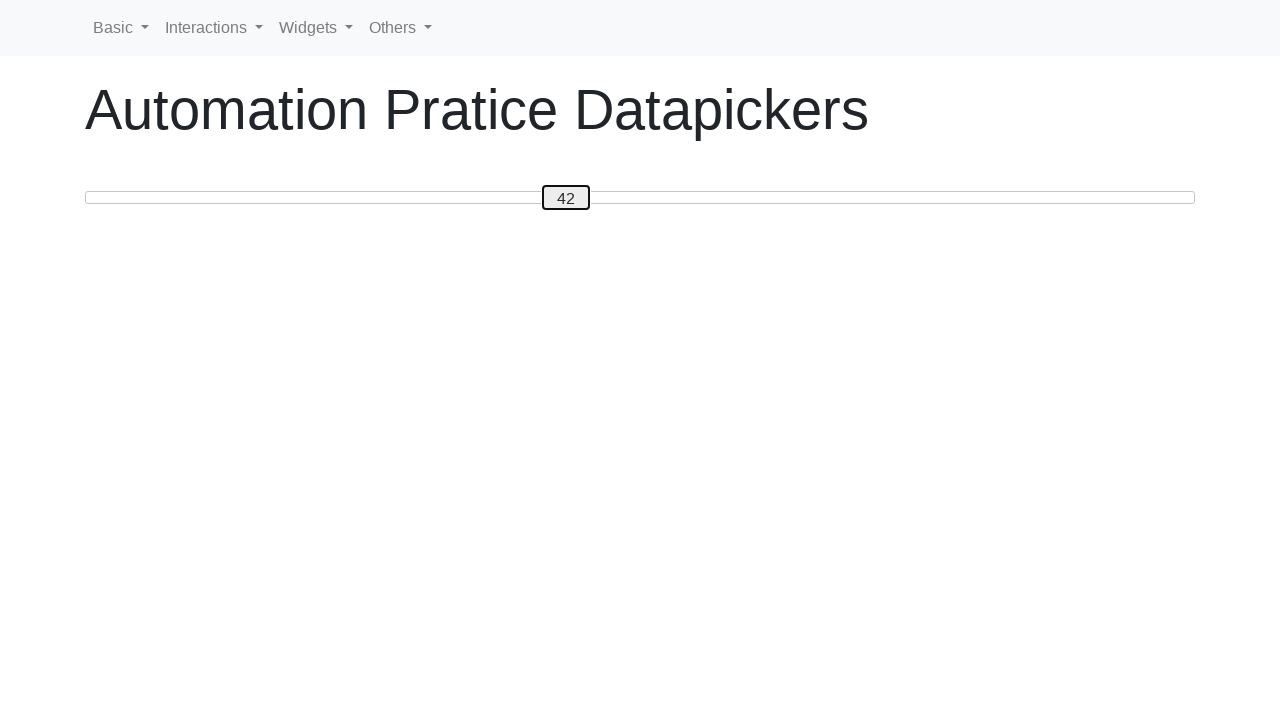

Pressed ArrowRight, slider value now at 43 on #custom-handle
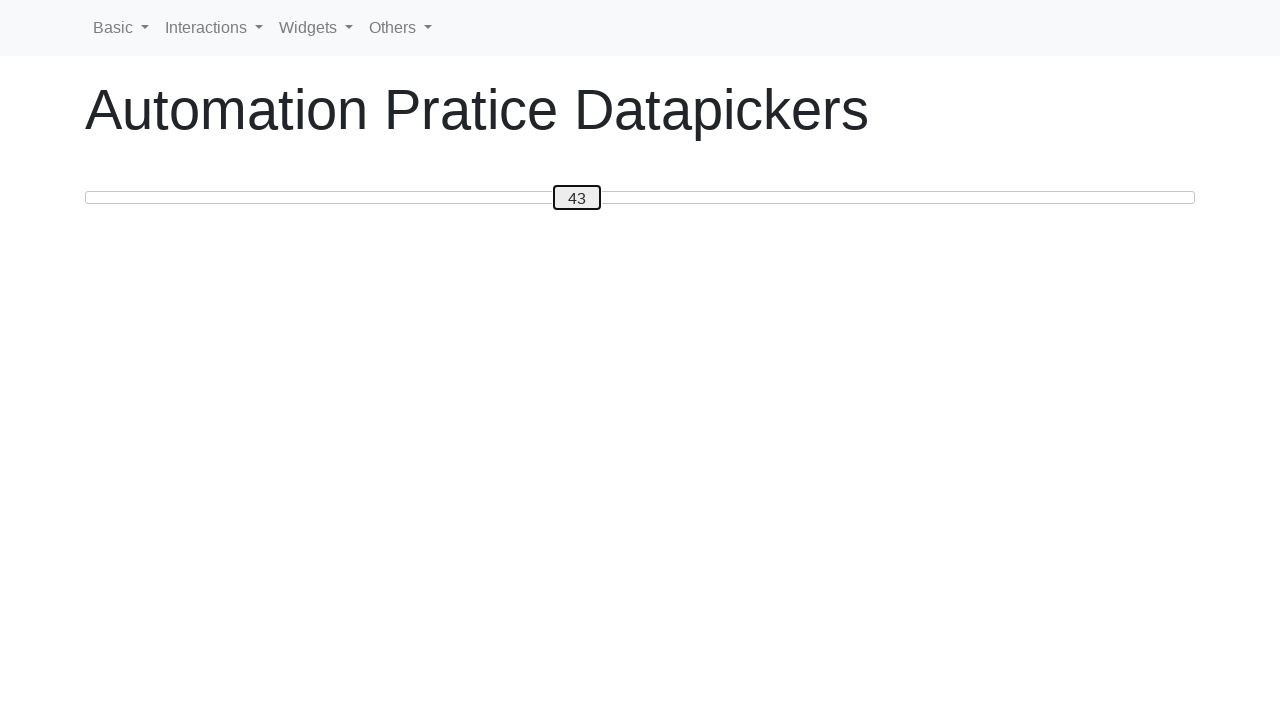

Pressed ArrowRight, slider value now at 44 on #custom-handle
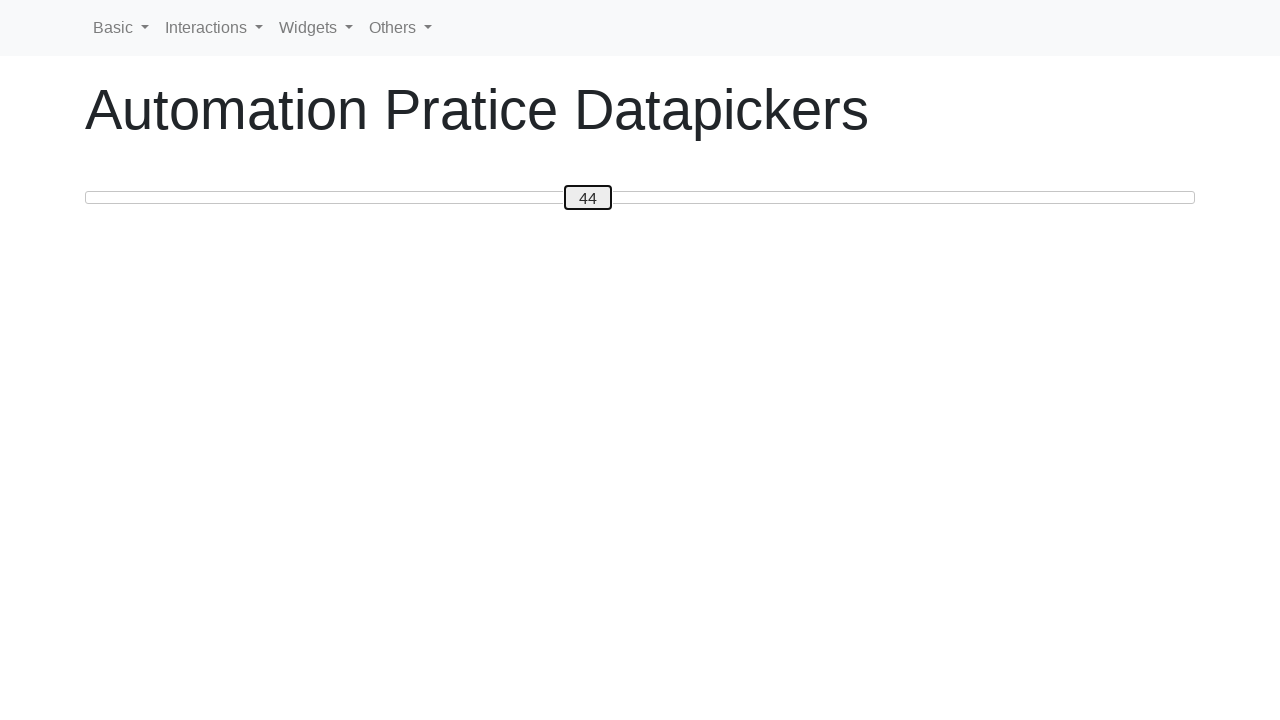

Pressed ArrowRight, slider value now at 45 on #custom-handle
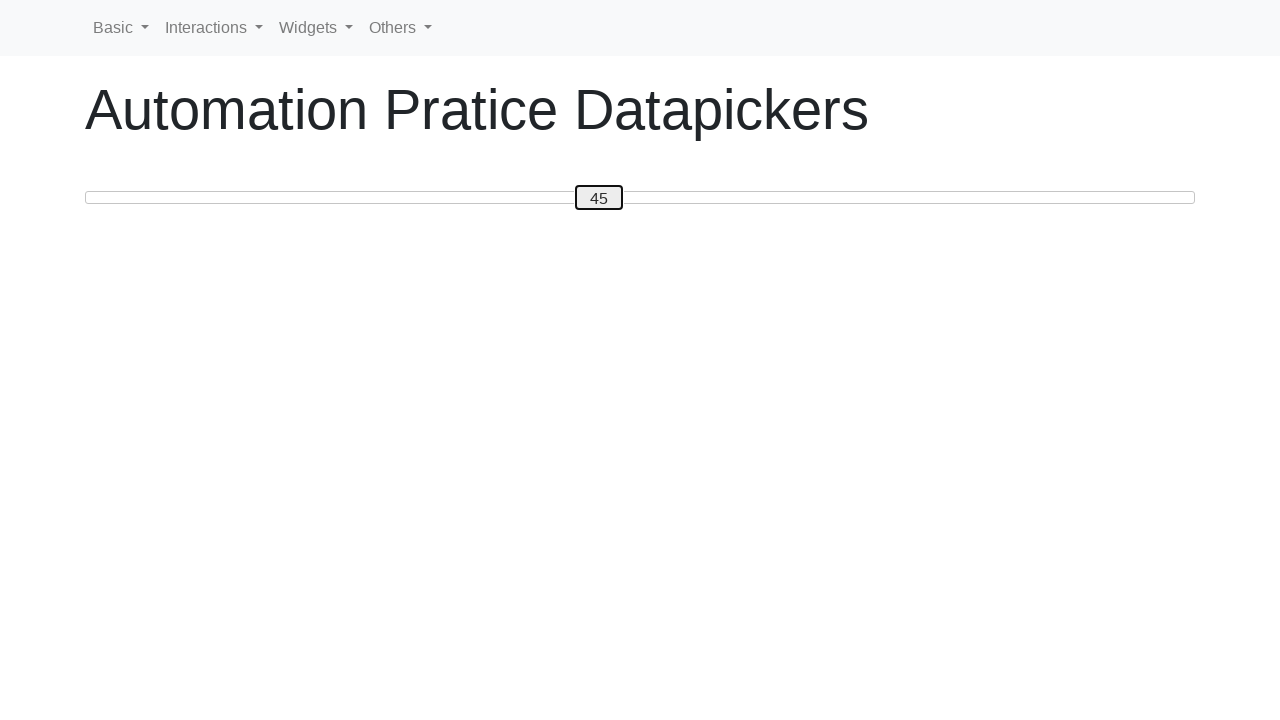

Pressed ArrowRight, slider value now at 46 on #custom-handle
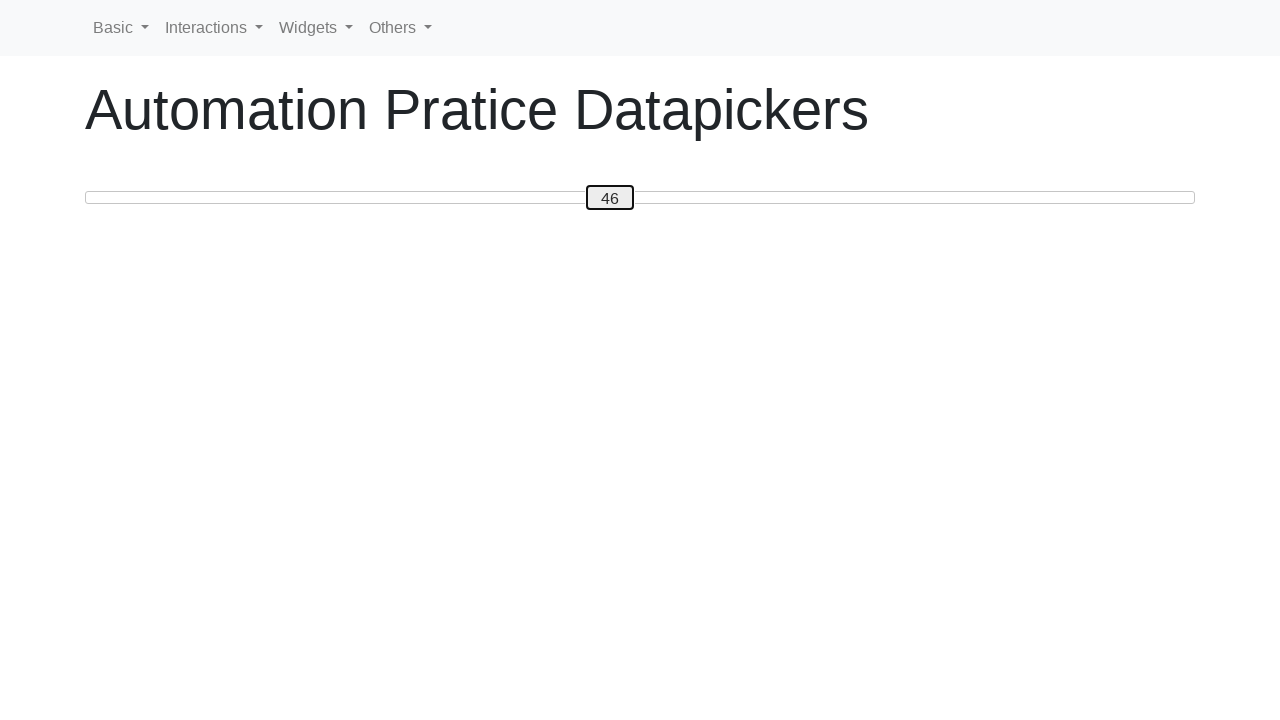

Pressed ArrowRight, slider value now at 47 on #custom-handle
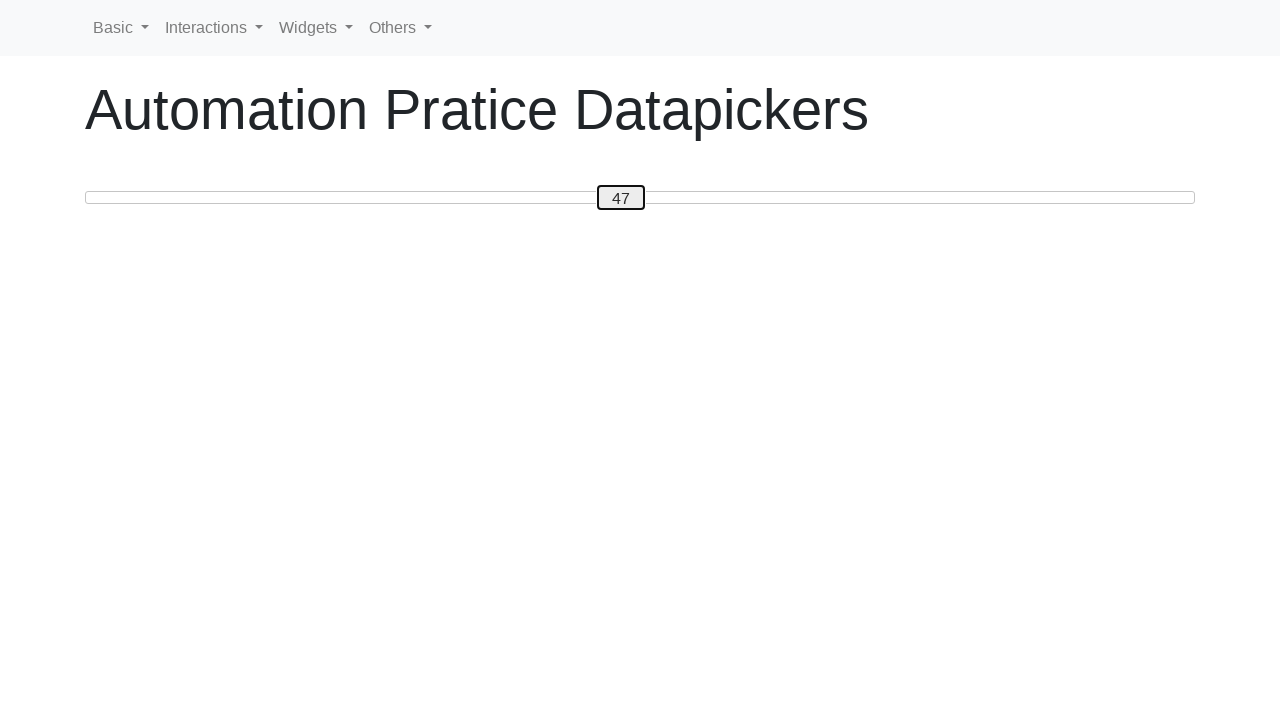

Pressed ArrowRight, slider value now at 48 on #custom-handle
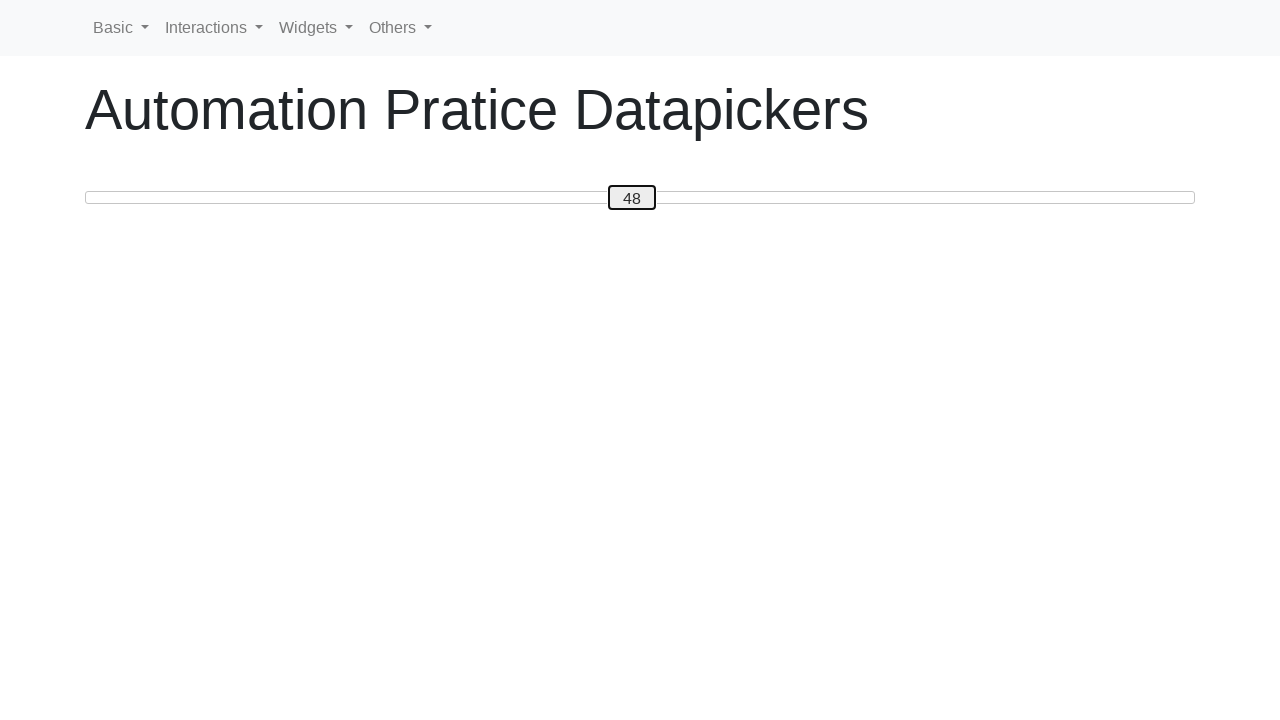

Pressed ArrowRight, slider value now at 49 on #custom-handle
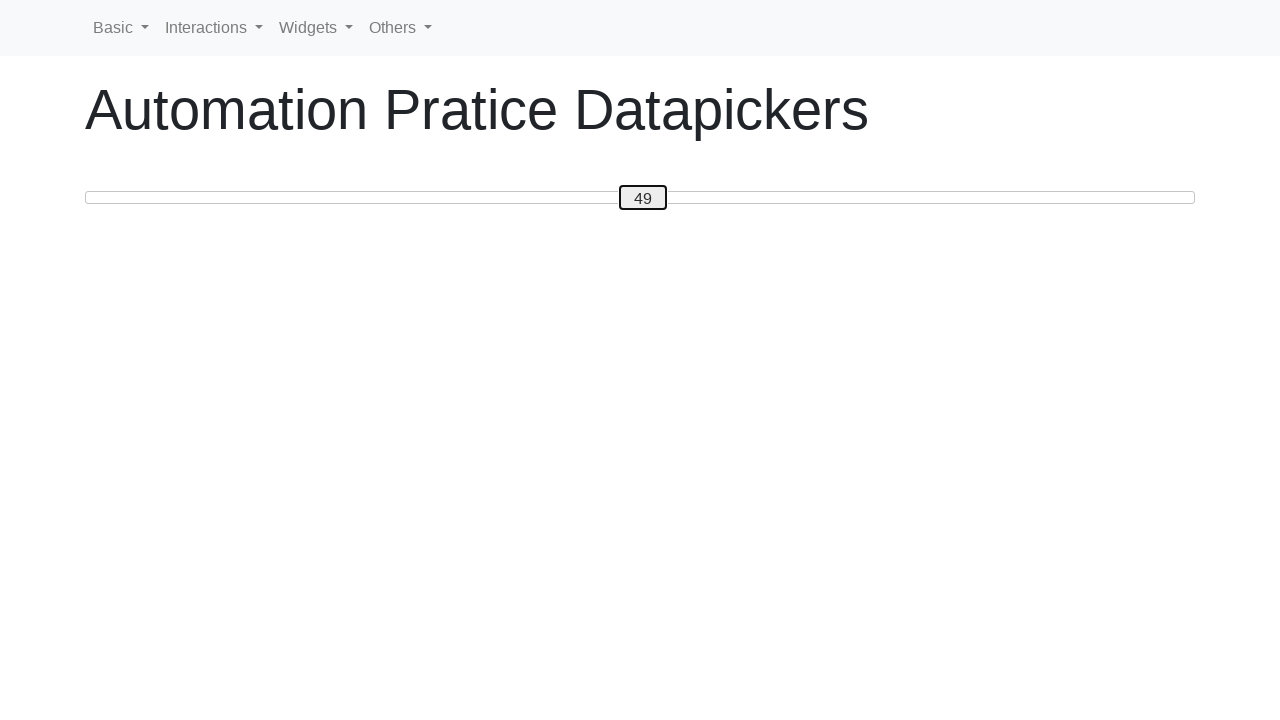

Pressed ArrowRight, slider value now at 50 on #custom-handle
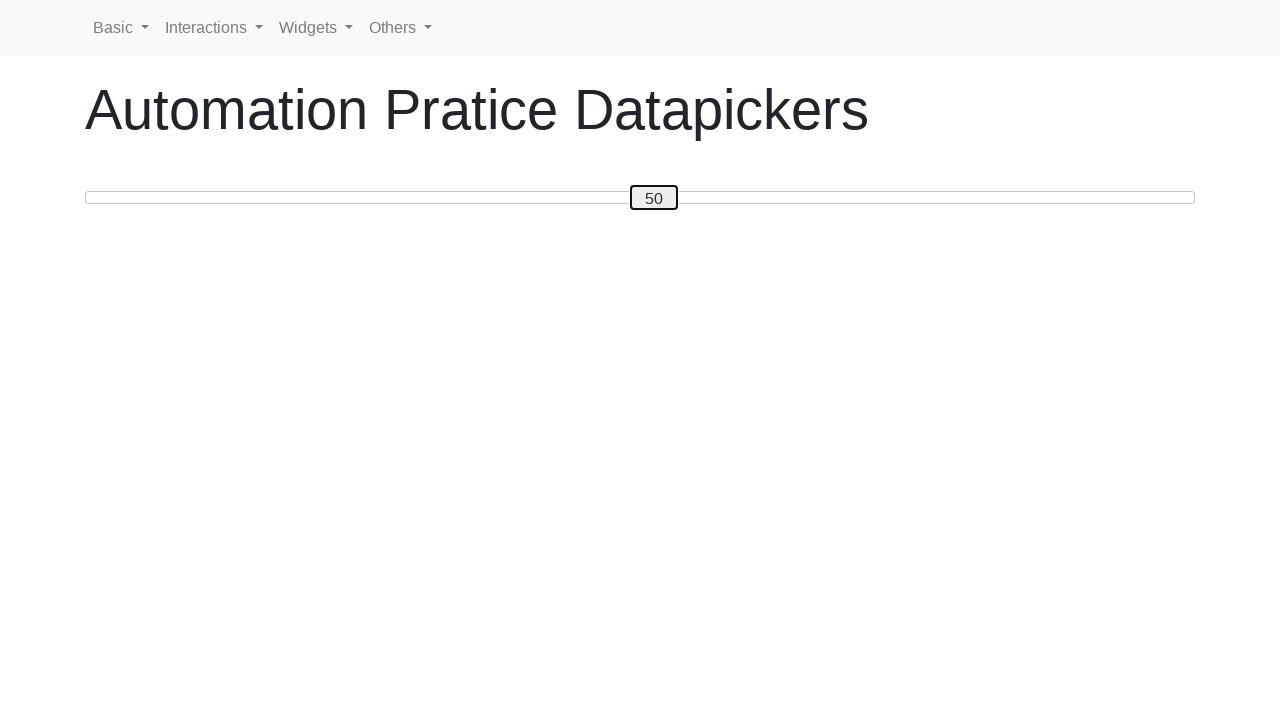

Pressed ArrowLeft, slider value now at 49 on #custom-handle
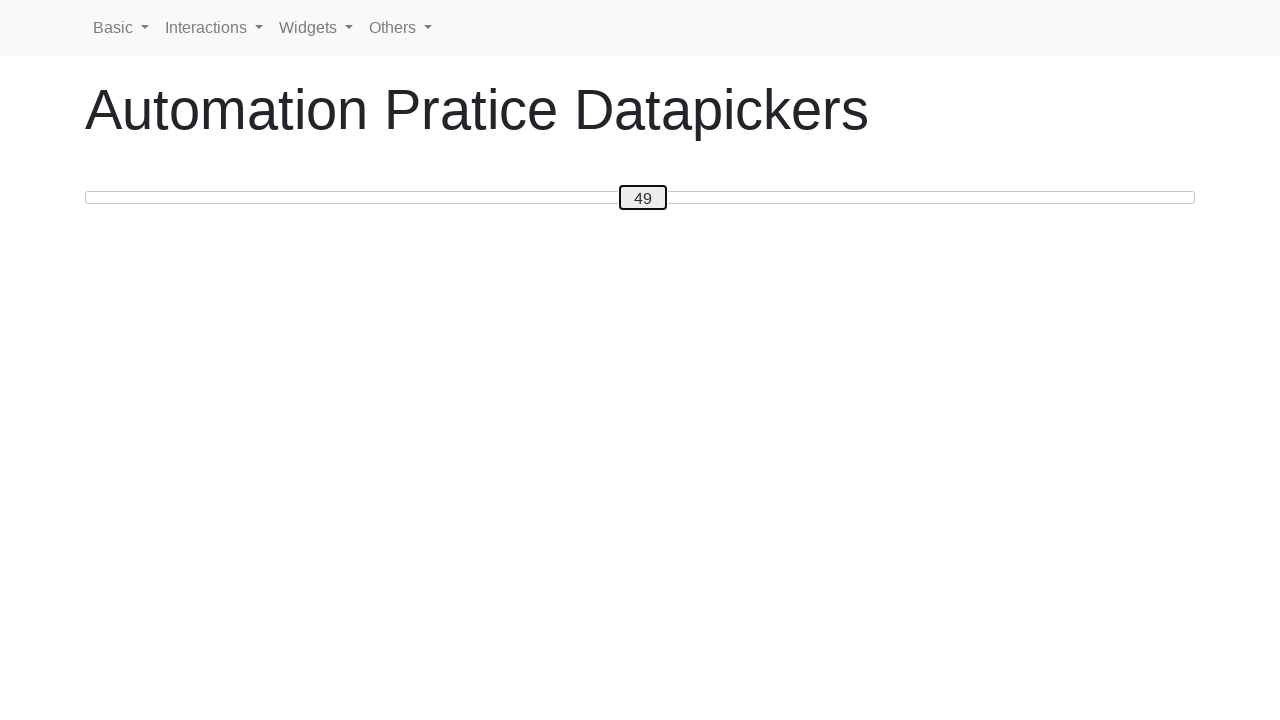

Pressed ArrowLeft, slider value now at 48 on #custom-handle
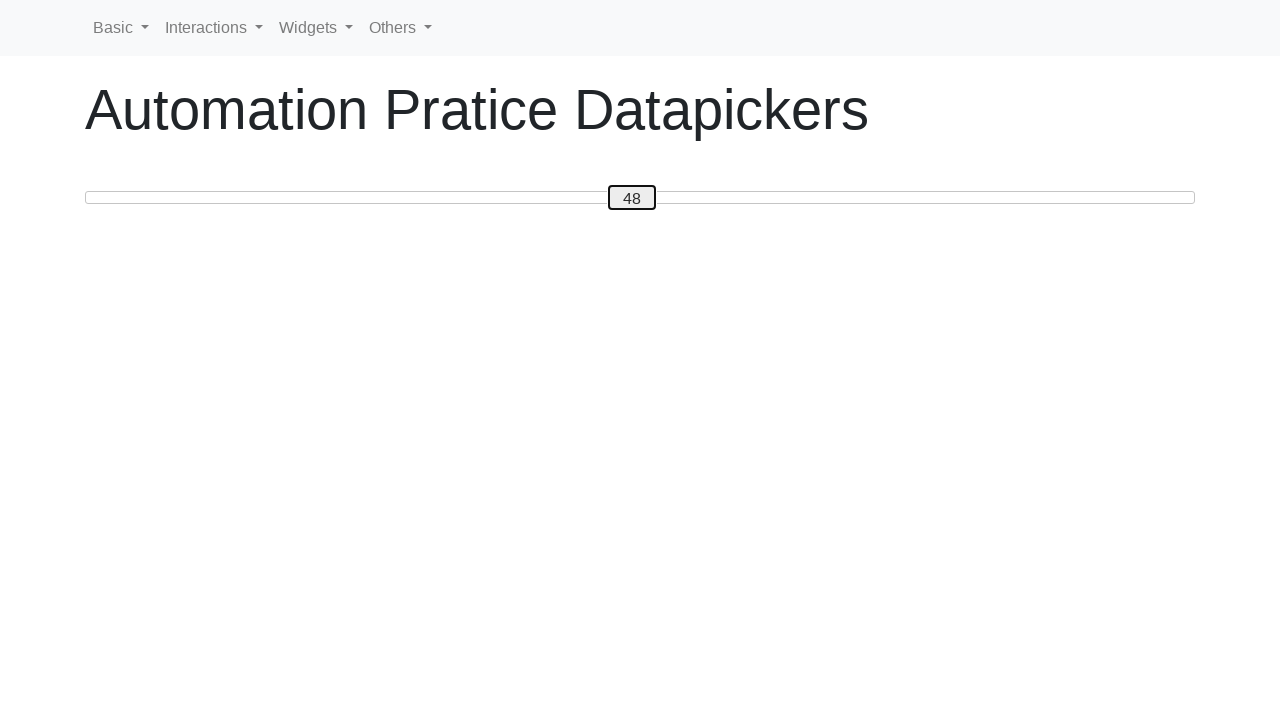

Pressed ArrowLeft, slider value now at 47 on #custom-handle
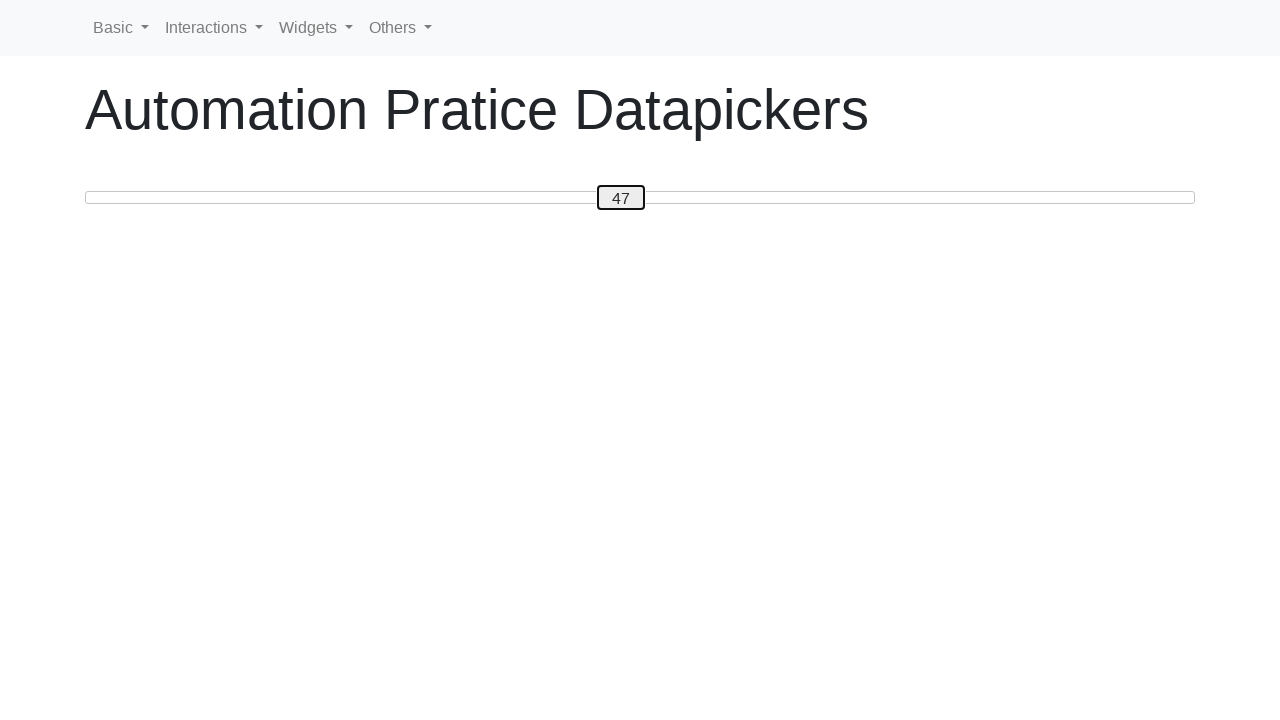

Pressed ArrowLeft, slider value now at 46 on #custom-handle
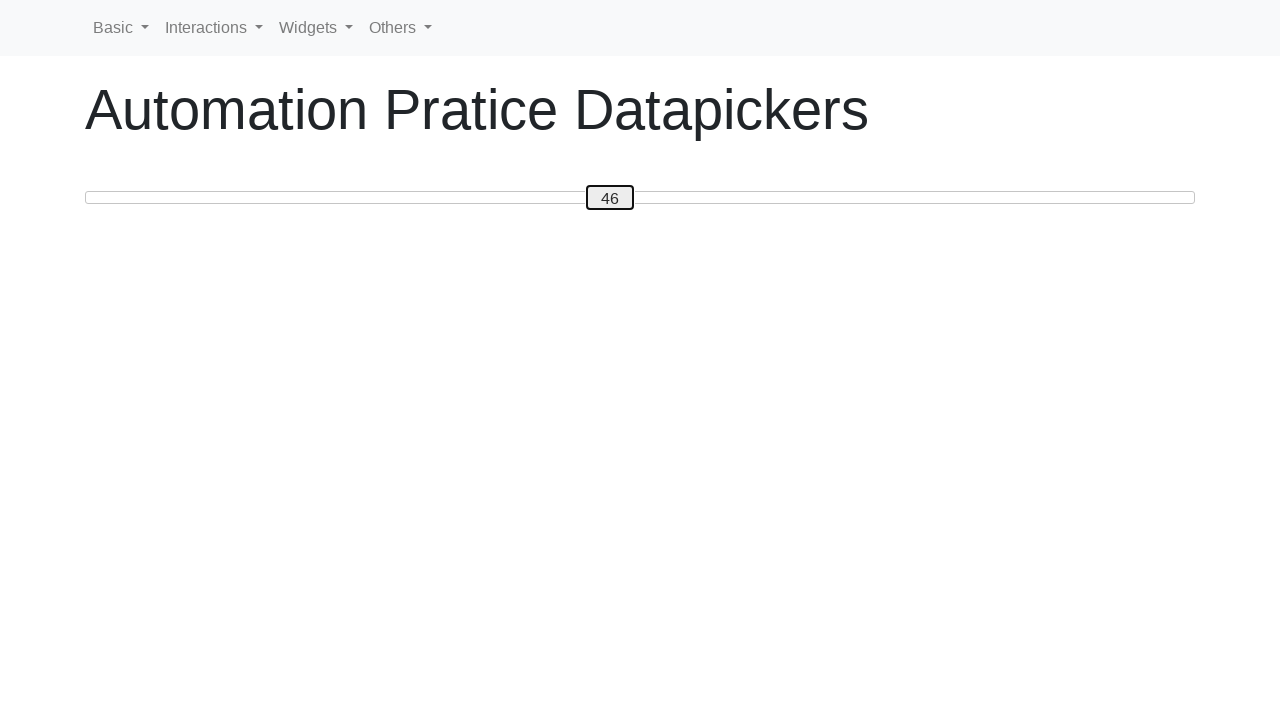

Pressed ArrowLeft, slider value now at 45 on #custom-handle
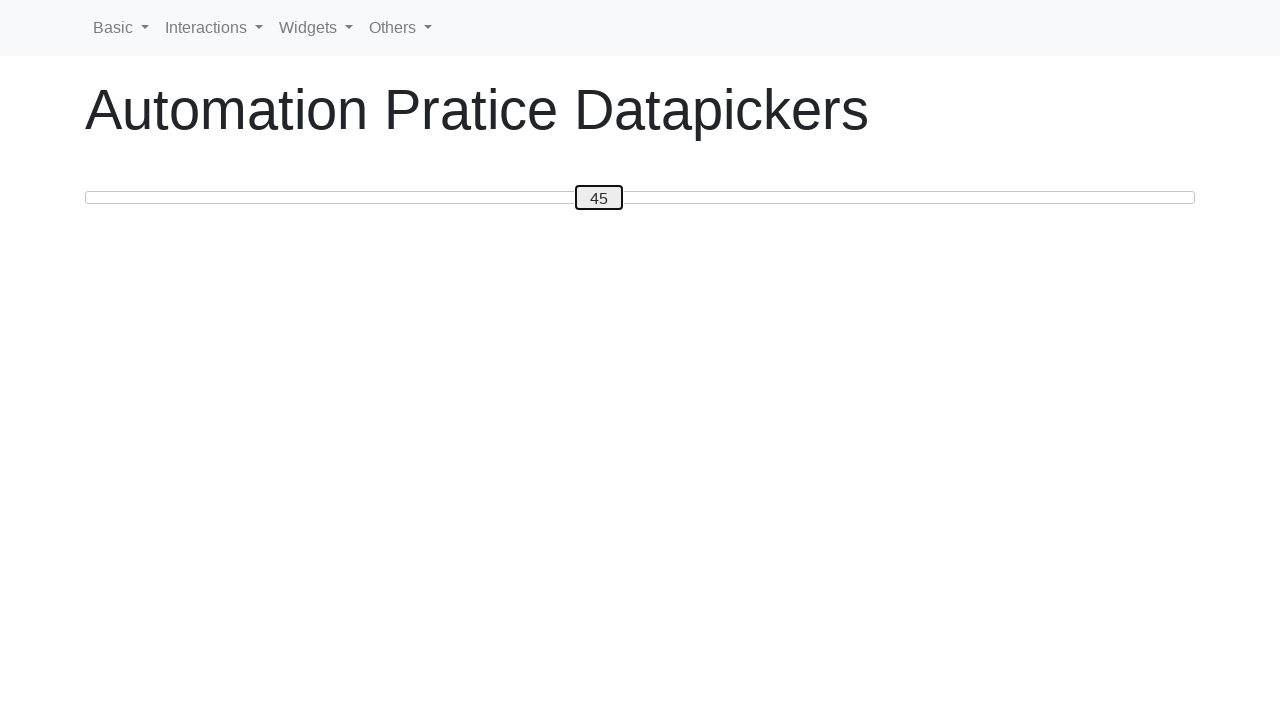

Pressed ArrowLeft, slider value now at 44 on #custom-handle
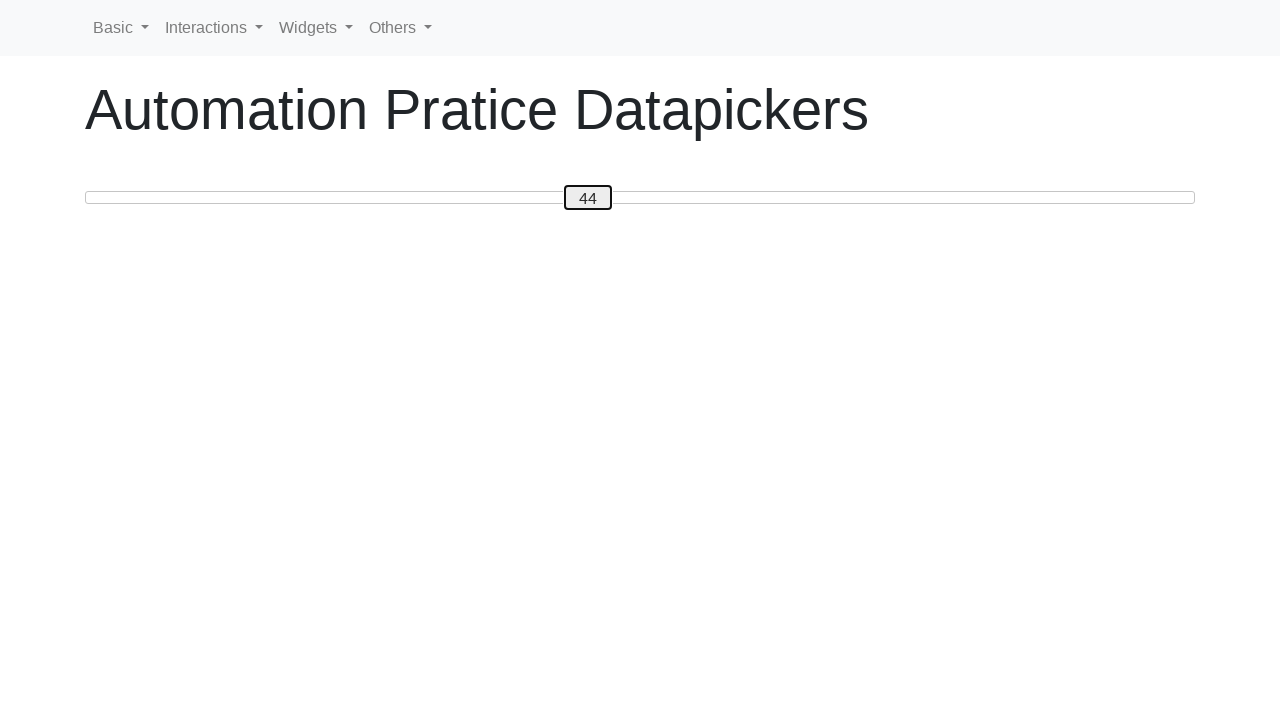

Pressed ArrowLeft, slider value now at 43 on #custom-handle
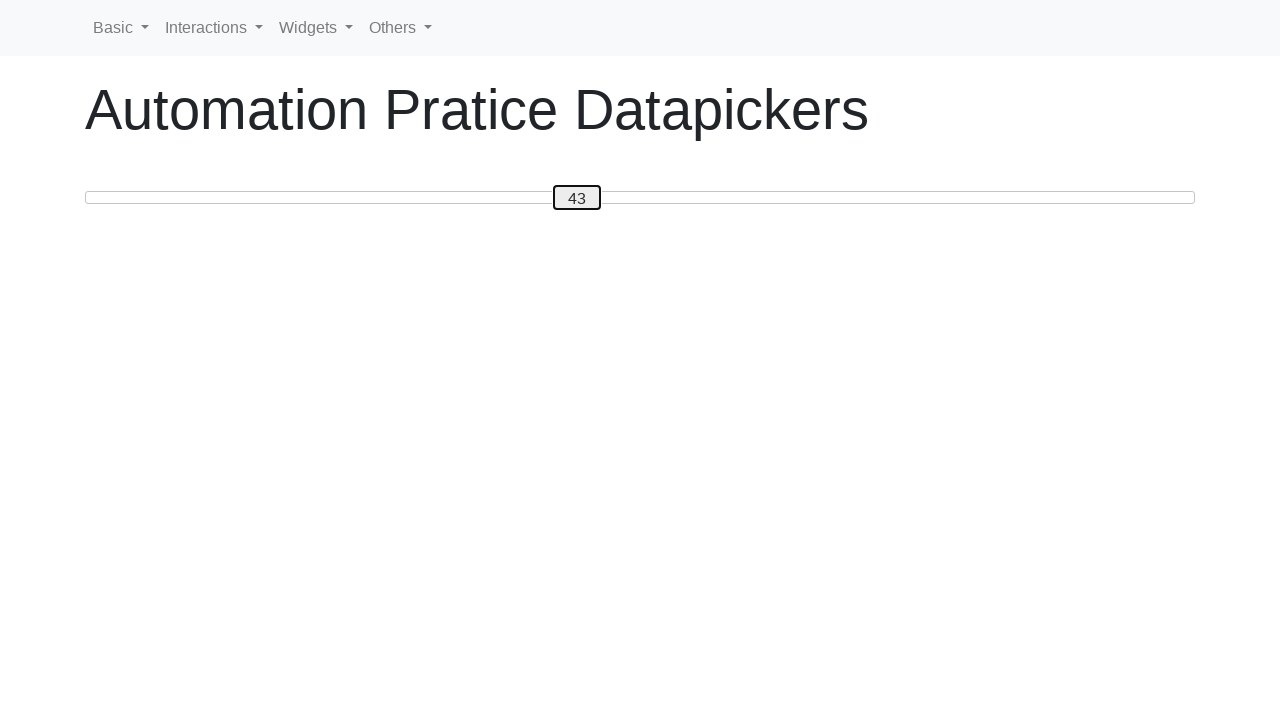

Pressed ArrowLeft, slider value now at 42 on #custom-handle
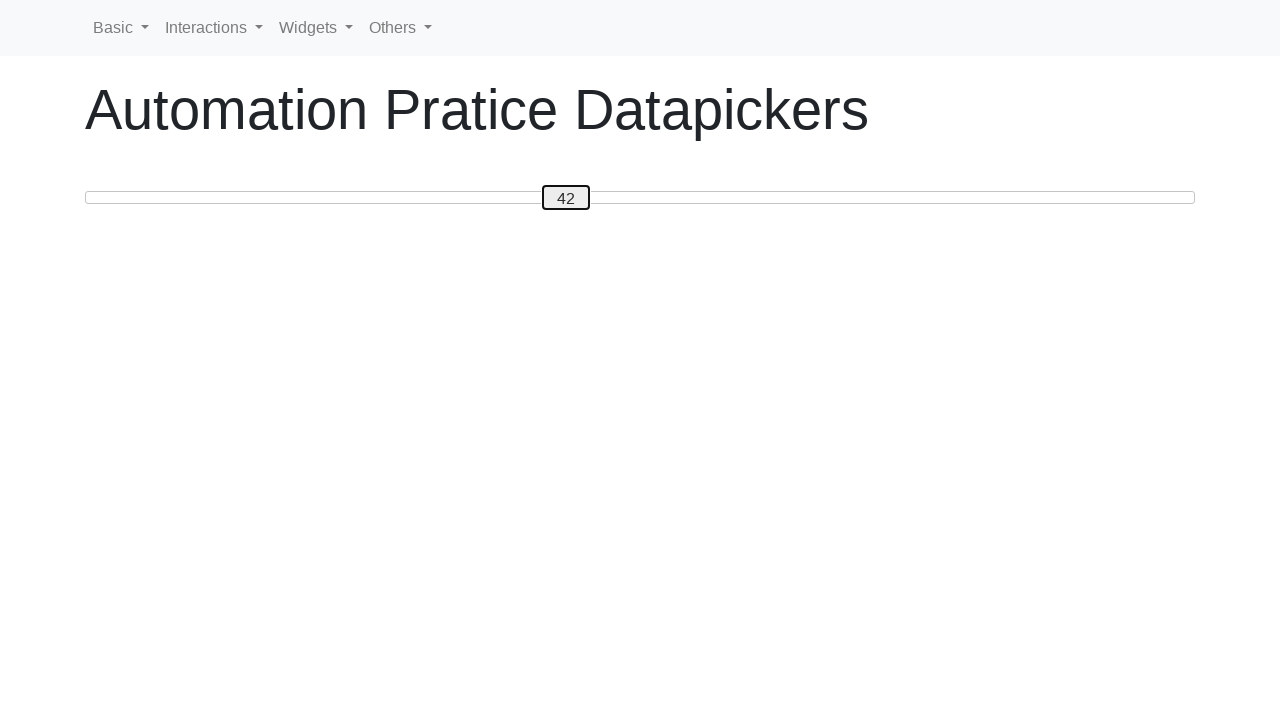

Pressed ArrowLeft, slider value now at 41 on #custom-handle
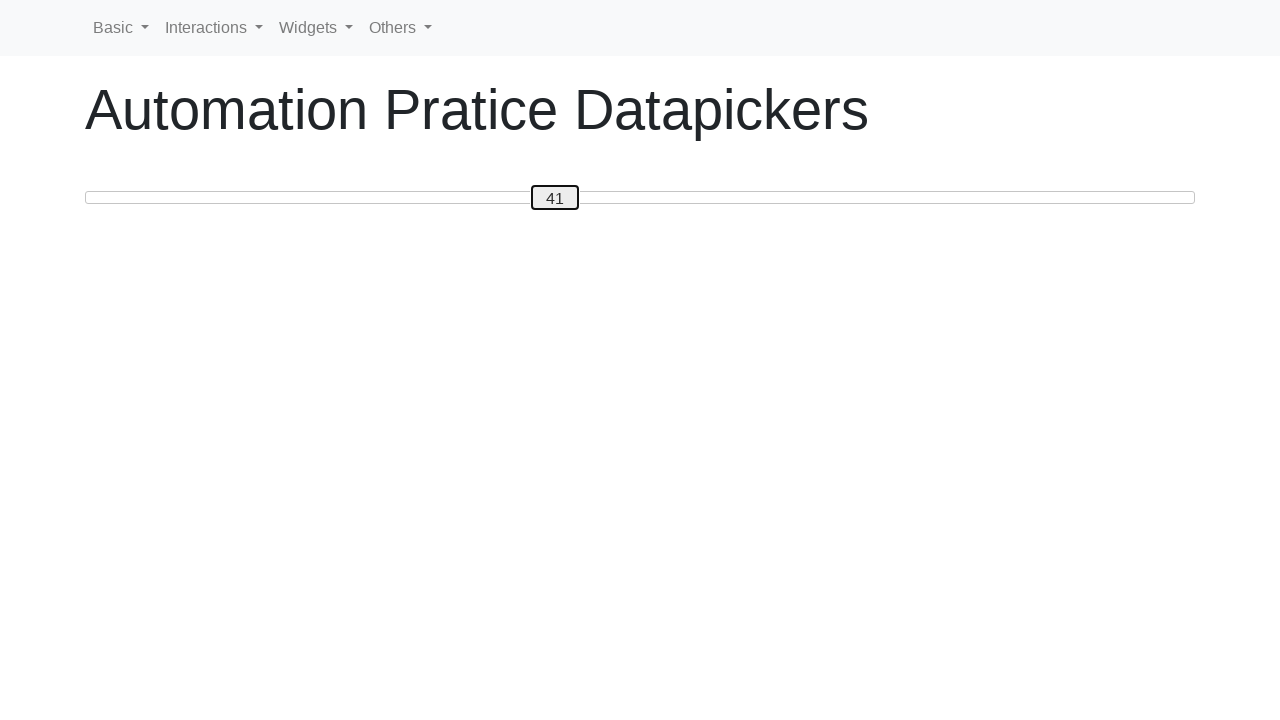

Pressed ArrowLeft, slider value now at 40 on #custom-handle
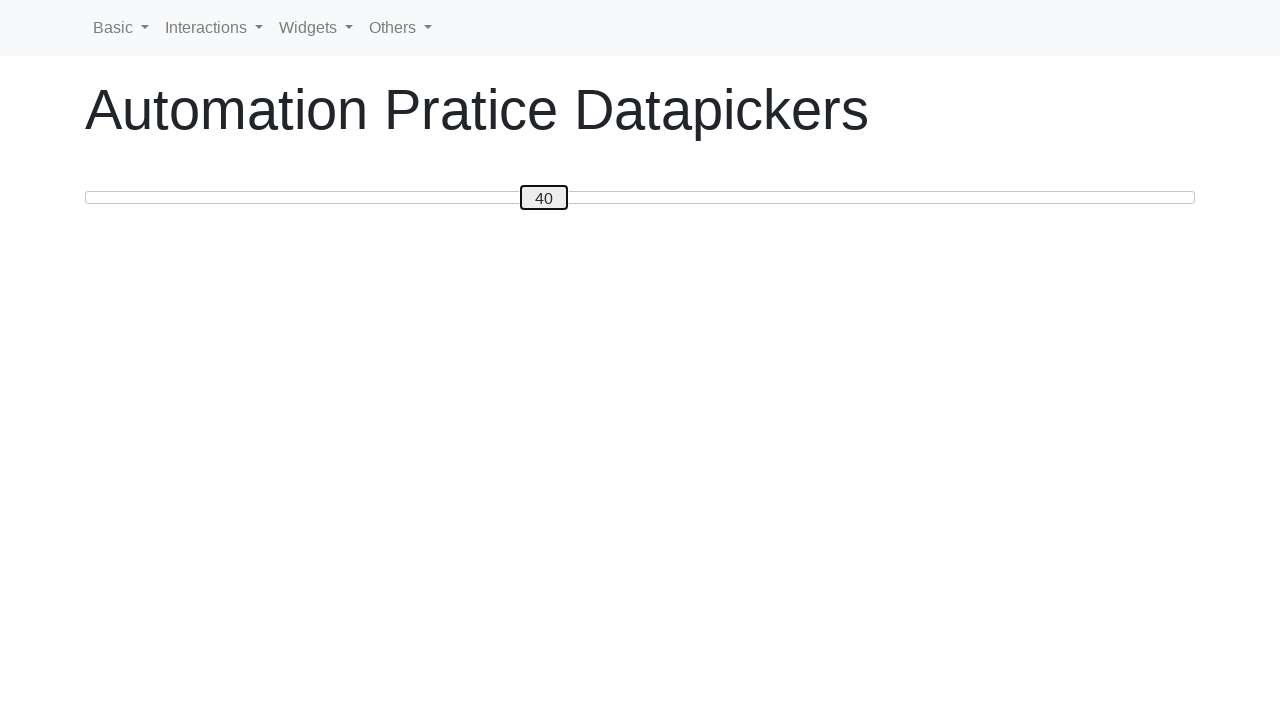

Pressed ArrowLeft, slider value now at 39 on #custom-handle
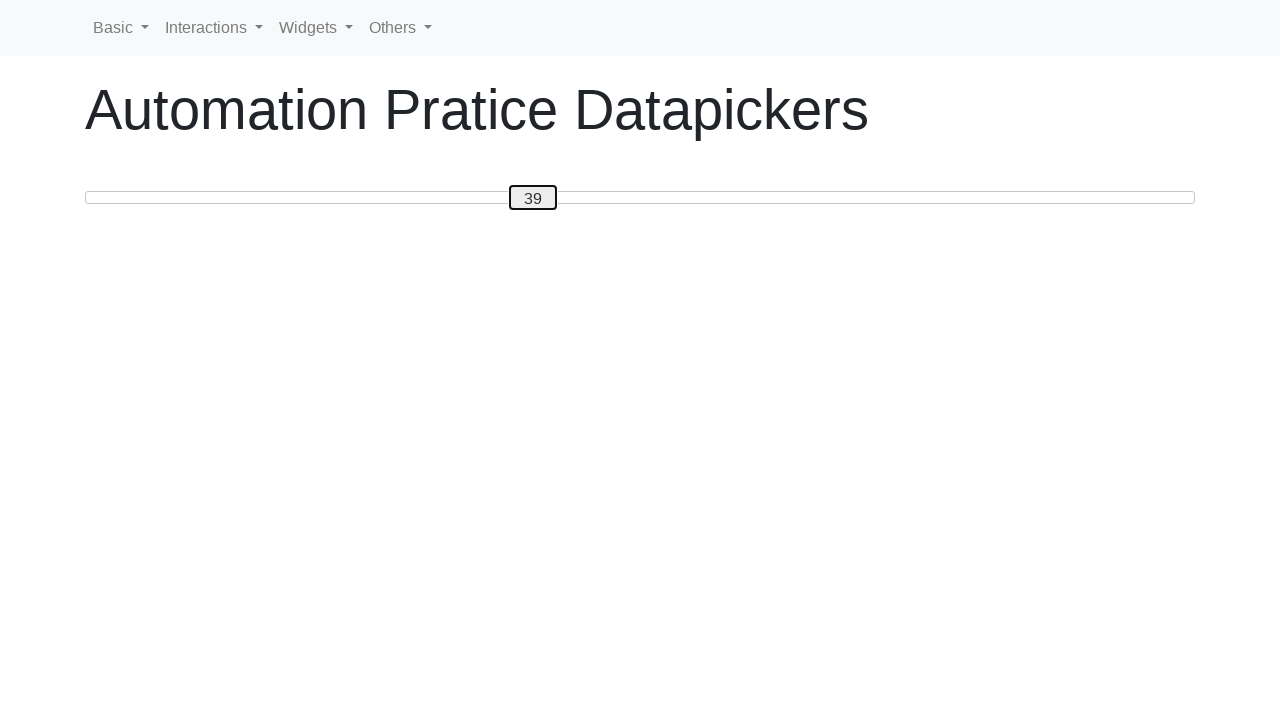

Pressed ArrowLeft, slider value now at 38 on #custom-handle
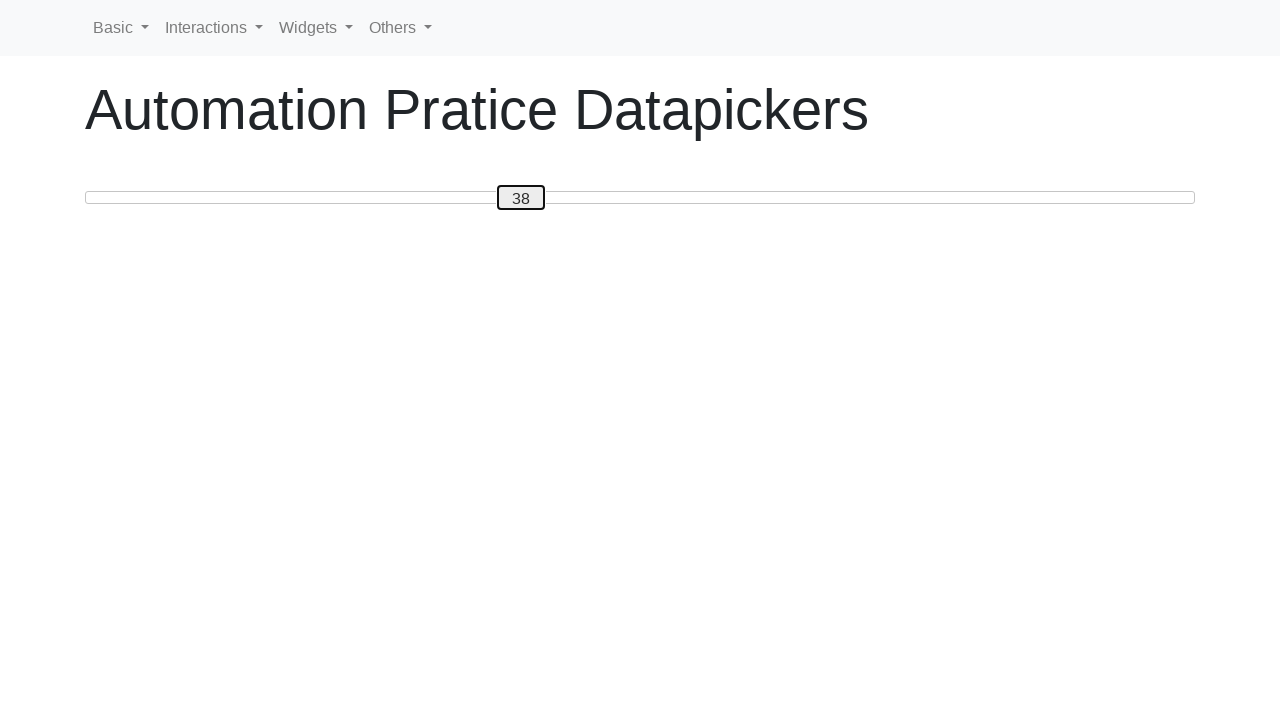

Pressed ArrowLeft, slider value now at 37 on #custom-handle
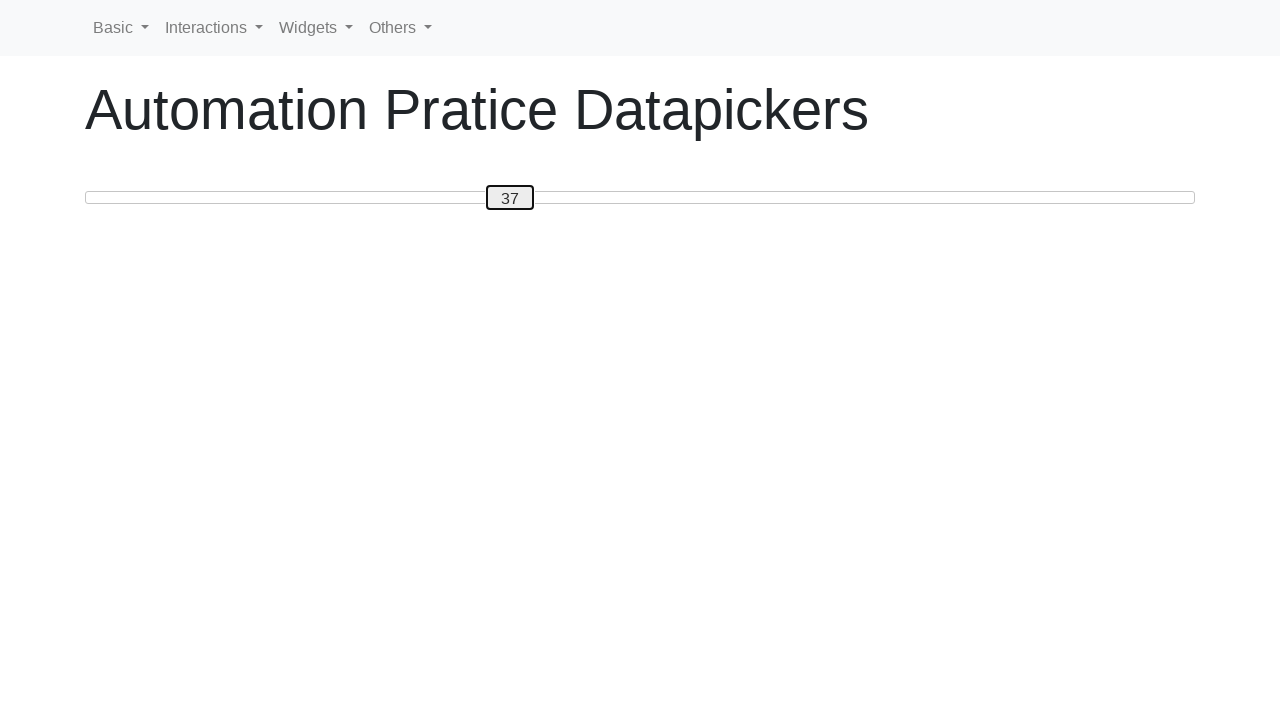

Pressed ArrowLeft, slider value now at 36 on #custom-handle
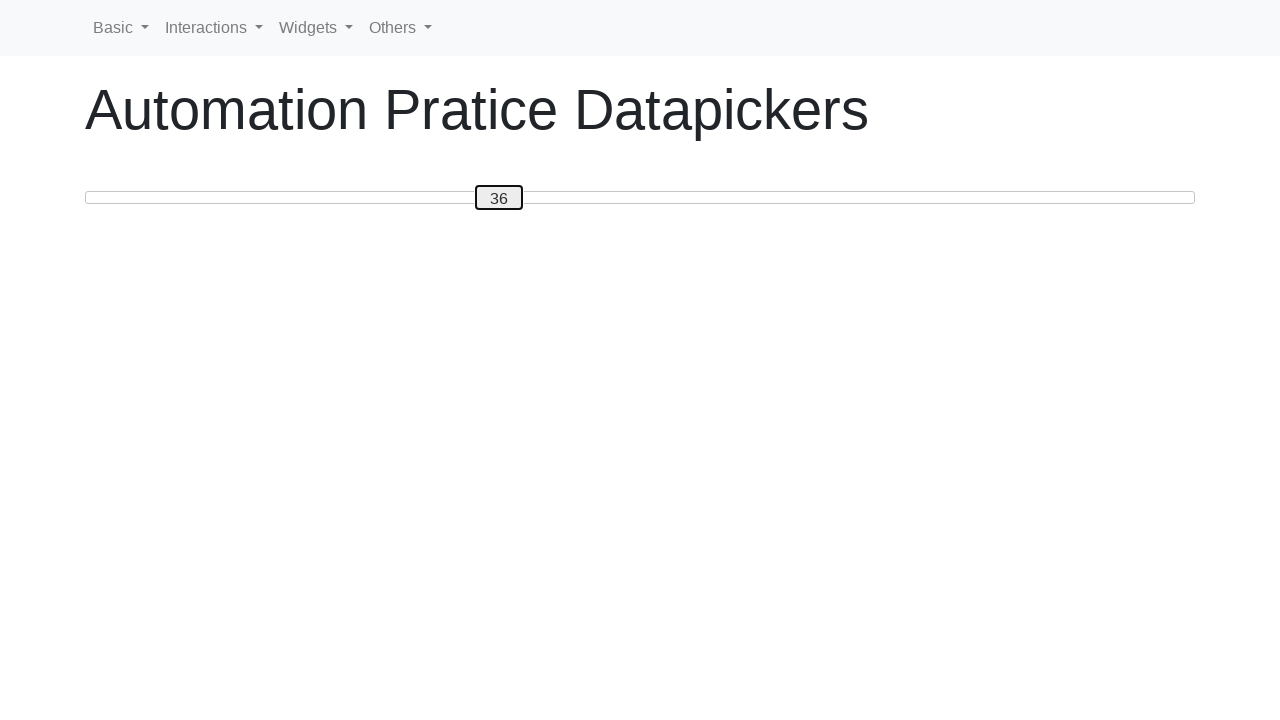

Pressed ArrowLeft, slider value now at 35 on #custom-handle
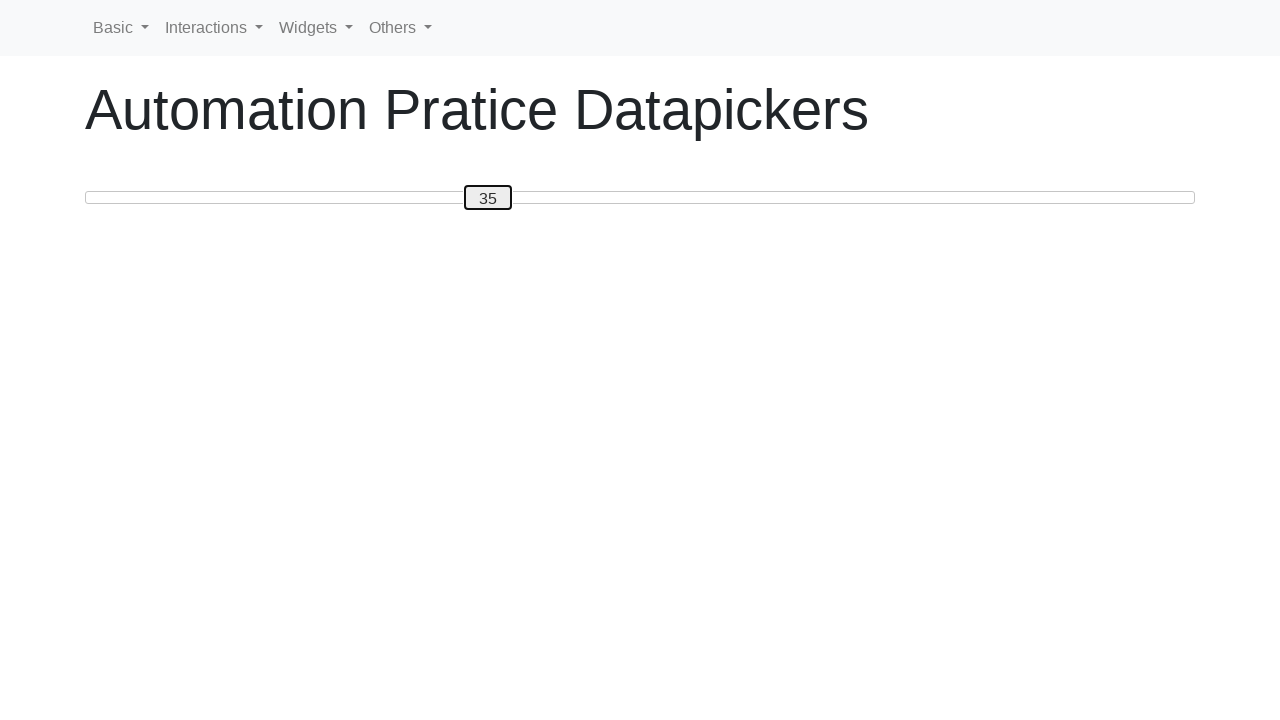

Pressed ArrowLeft, slider value now at 34 on #custom-handle
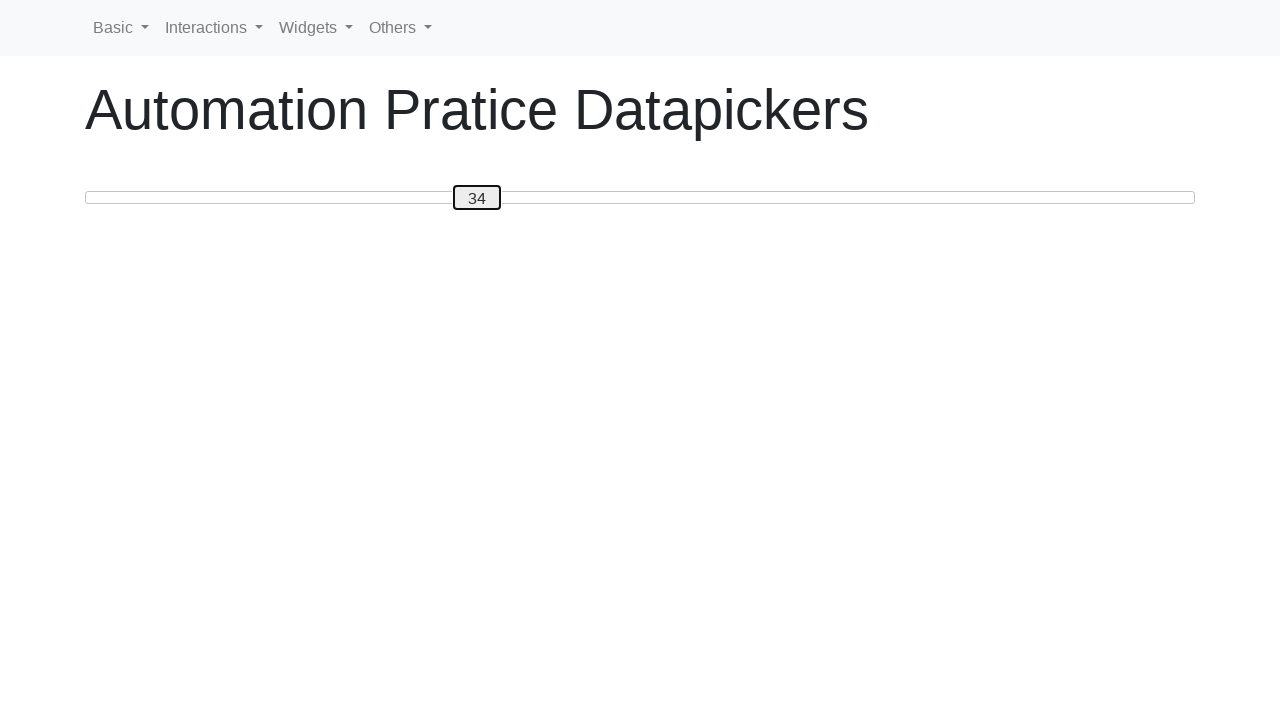

Pressed ArrowLeft, slider value now at 33 on #custom-handle
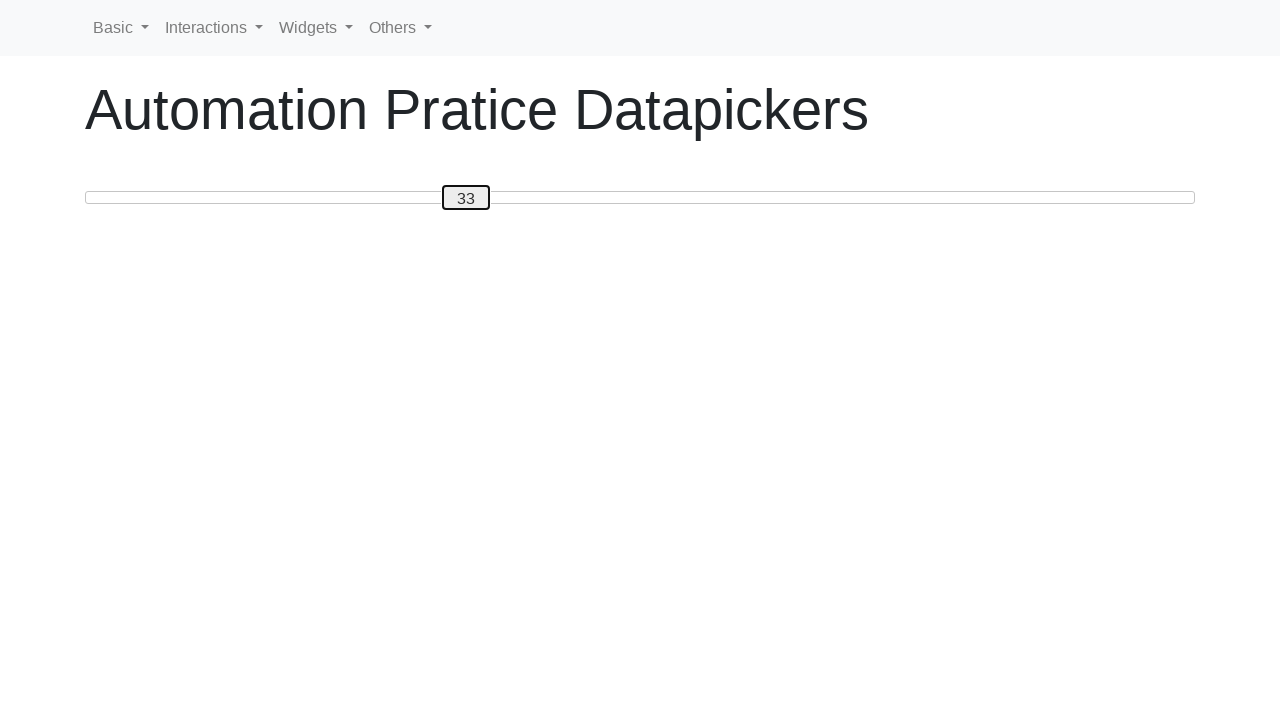

Pressed ArrowLeft, slider value now at 32 on #custom-handle
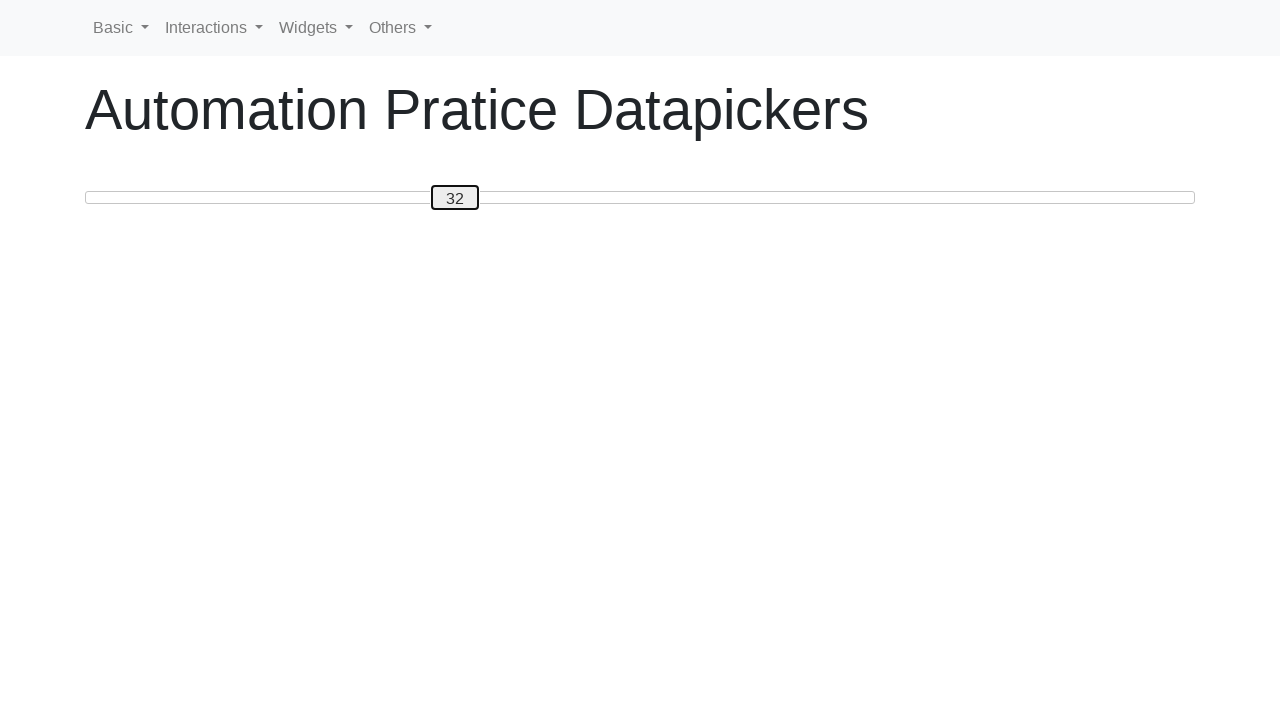

Pressed ArrowLeft, slider value now at 31 on #custom-handle
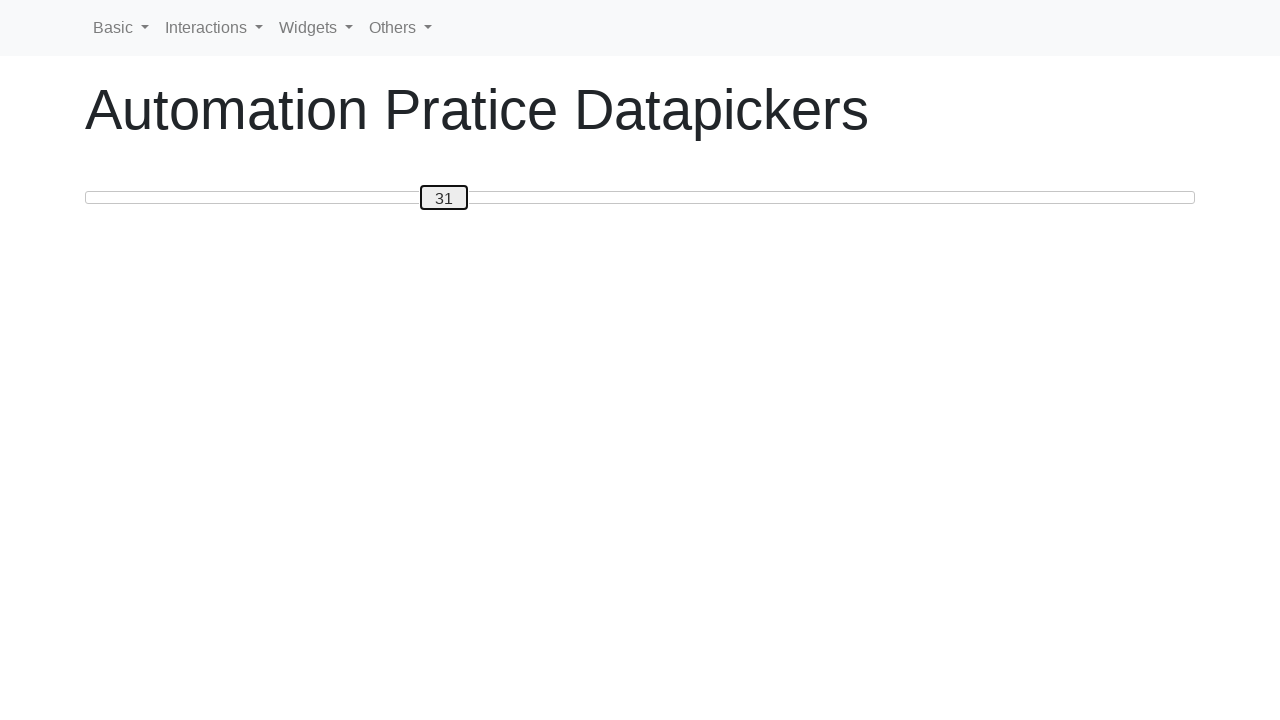

Pressed ArrowLeft, slider value now at 30 on #custom-handle
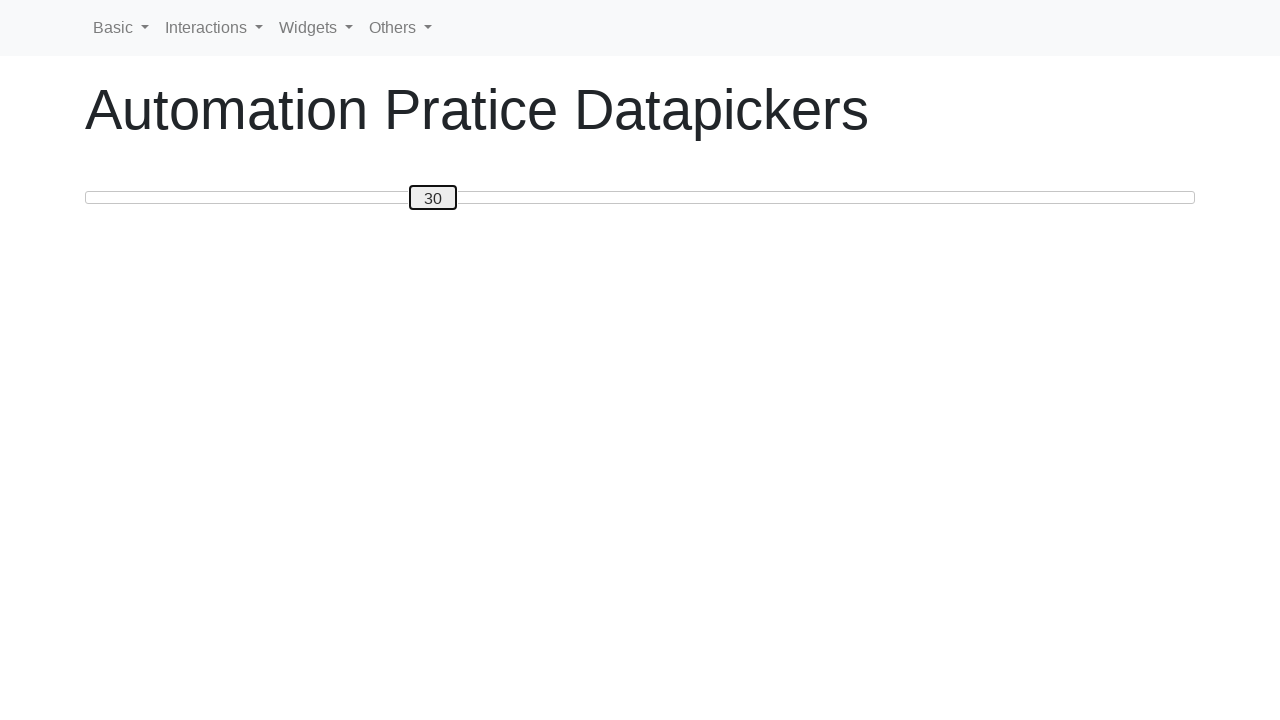

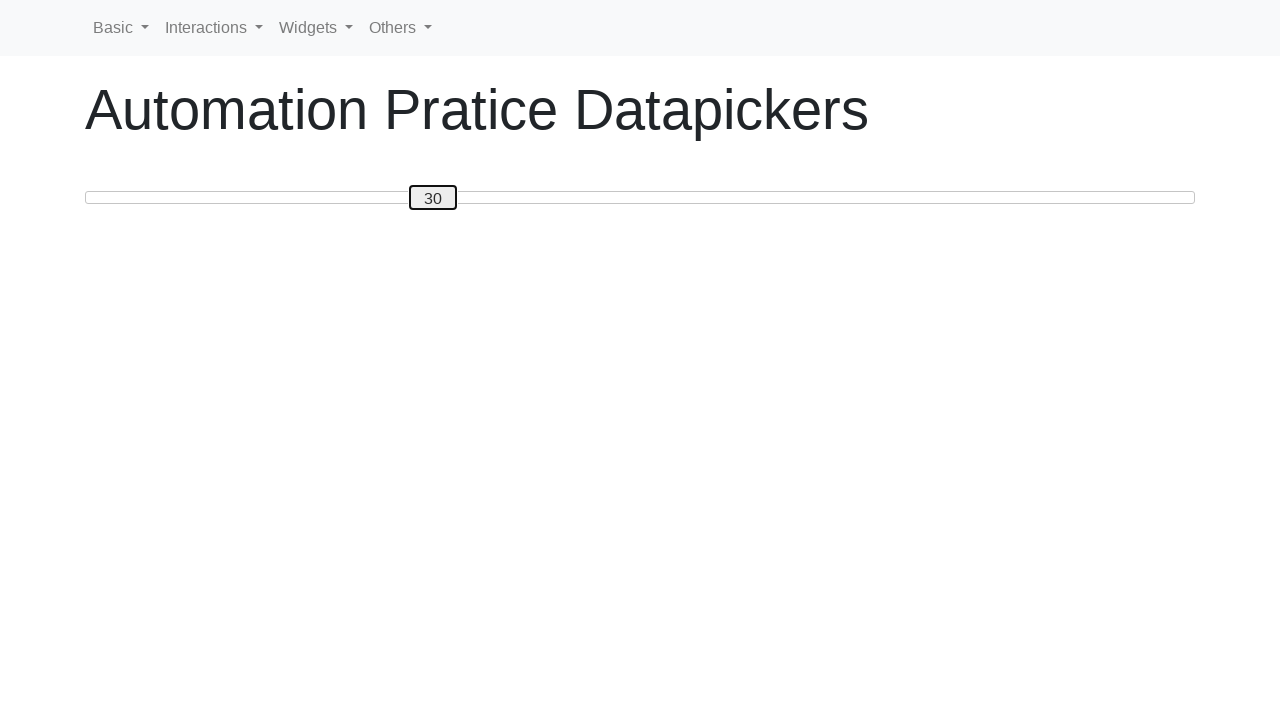